Tests the Community page by clicking on the Community navigation link, scrolling through the page, verifying headers, mission & values section, team members, and clicking through blog read more buttons to verify navigation.

Starting URL: https://imaginxavr.com/

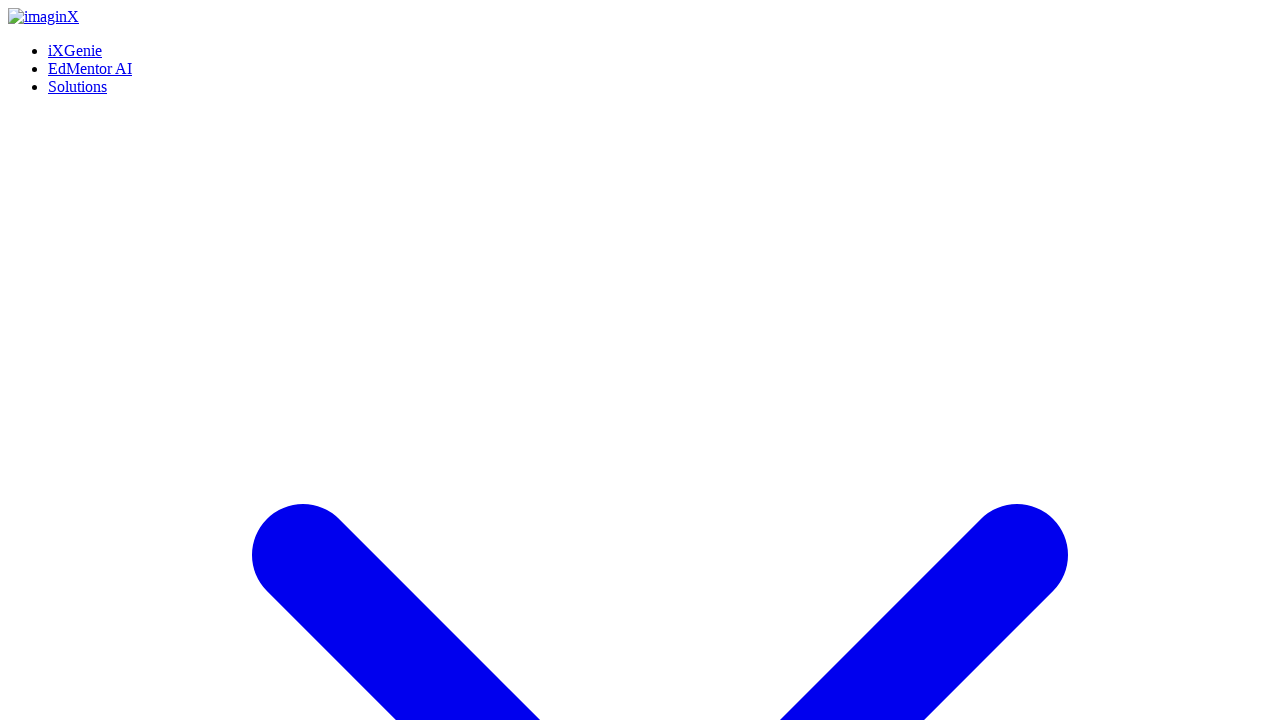

Clicked Community navigation link at (86, 360) on xpath=(//a[normalize-space()='Community'])[1]
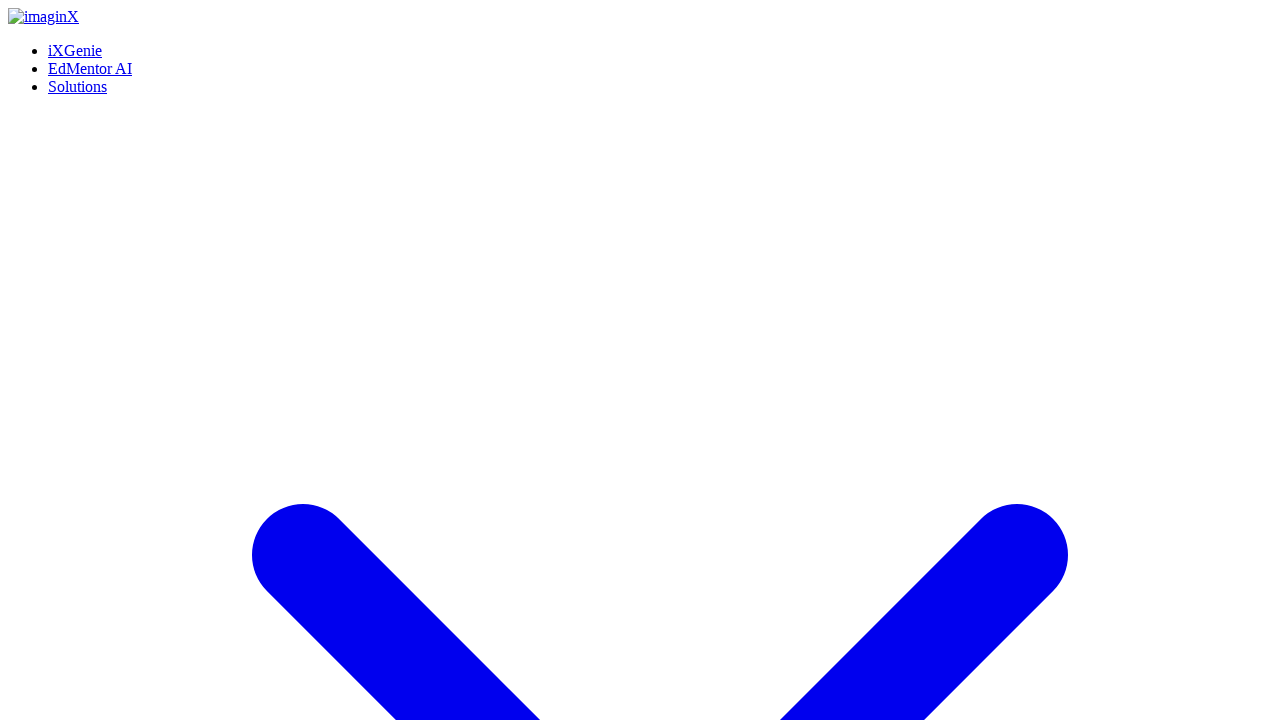

Waited for Community page to load
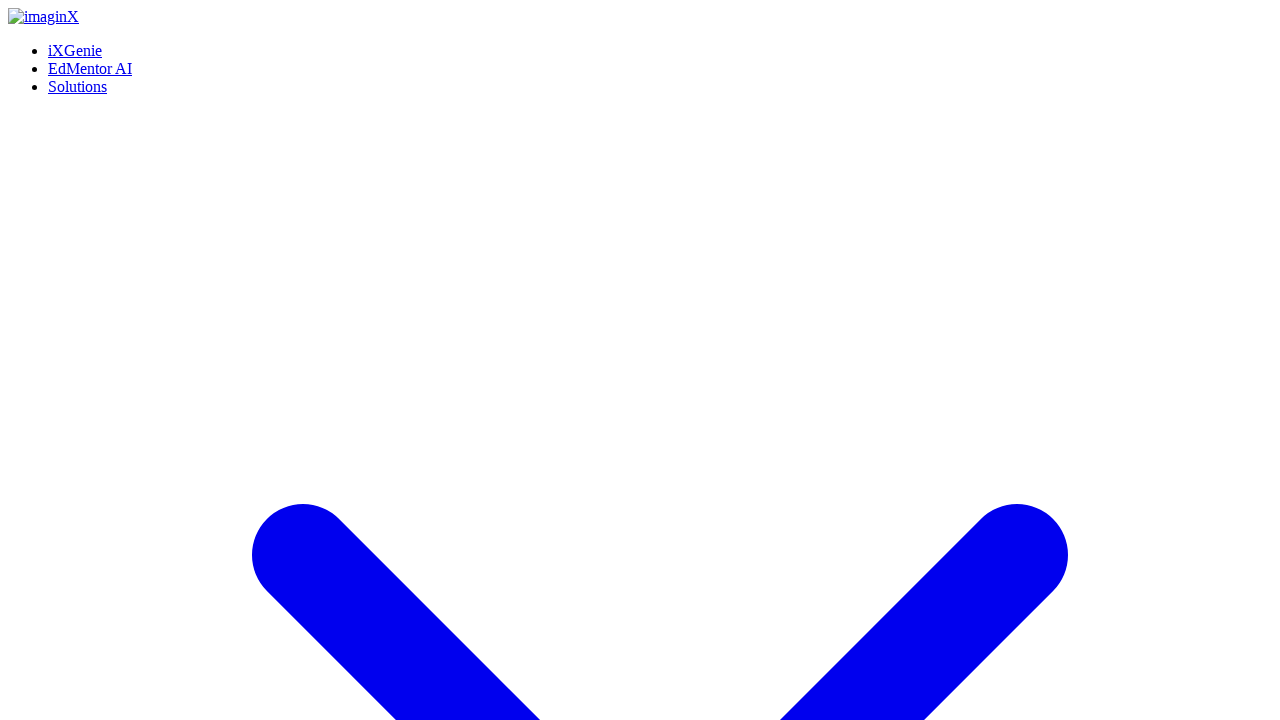

Waited 2 seconds for page to fully render
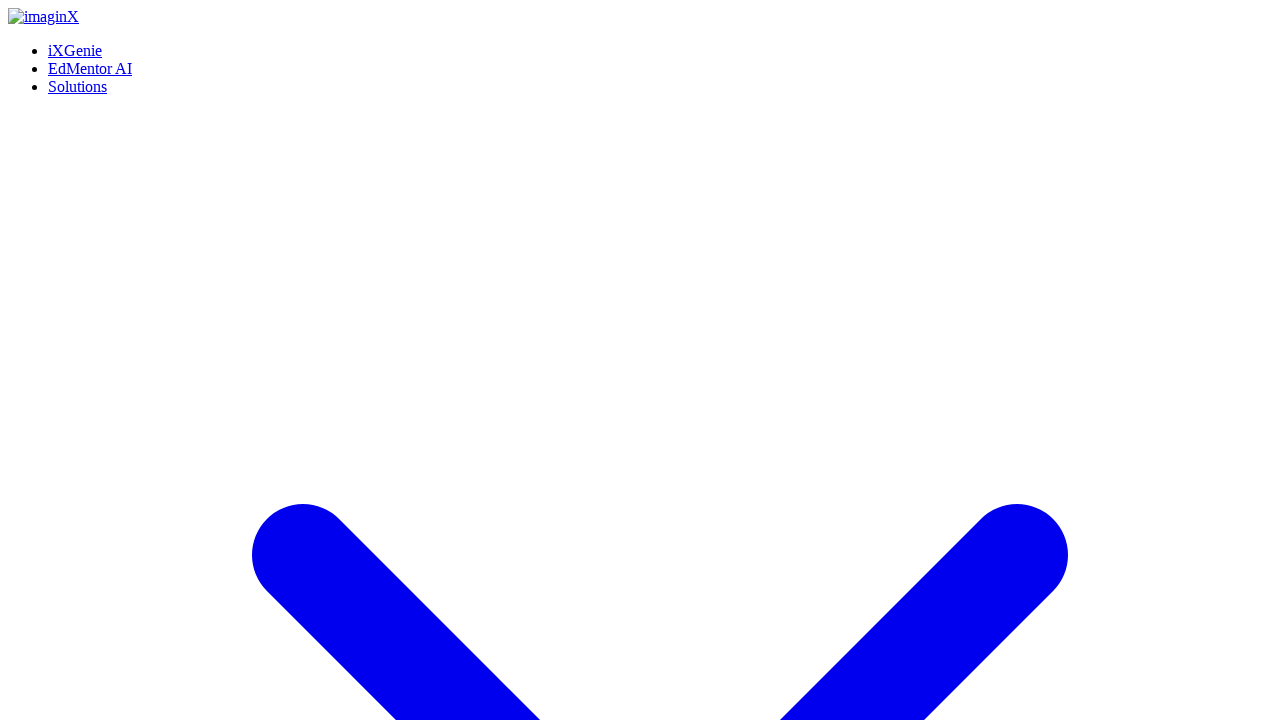

Scrolled page to position 0px
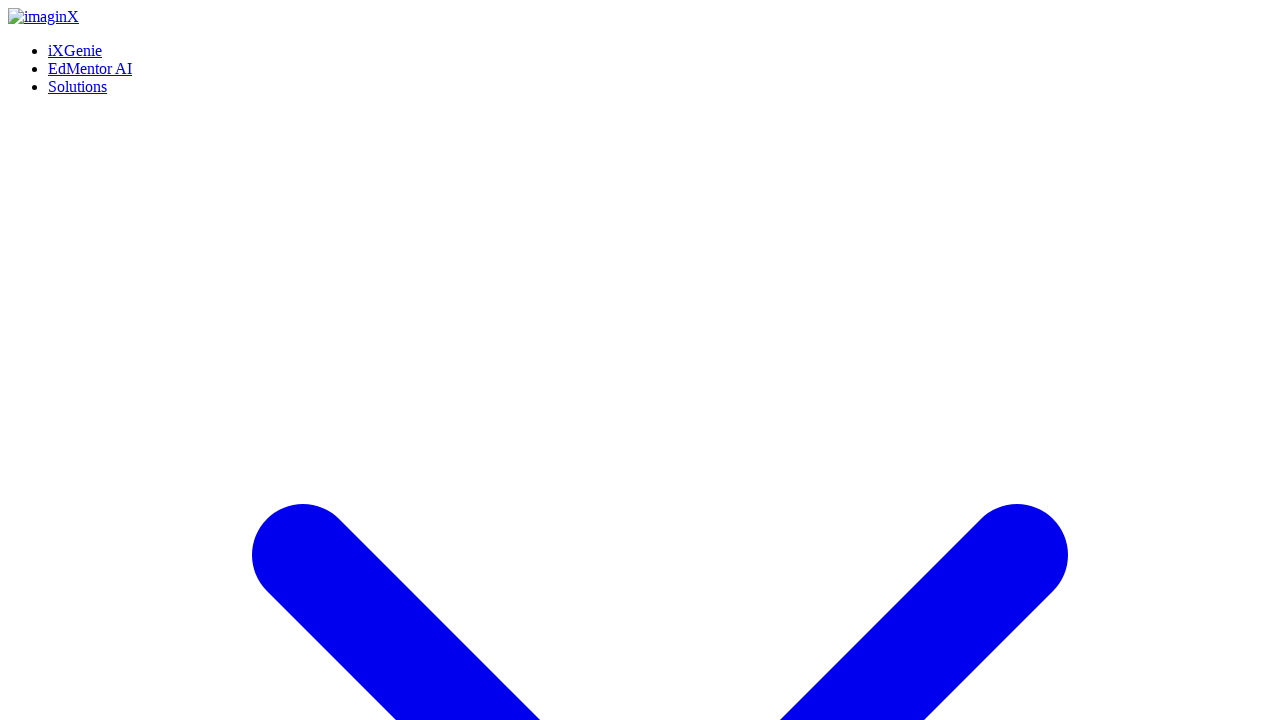

Waited for scroll animation
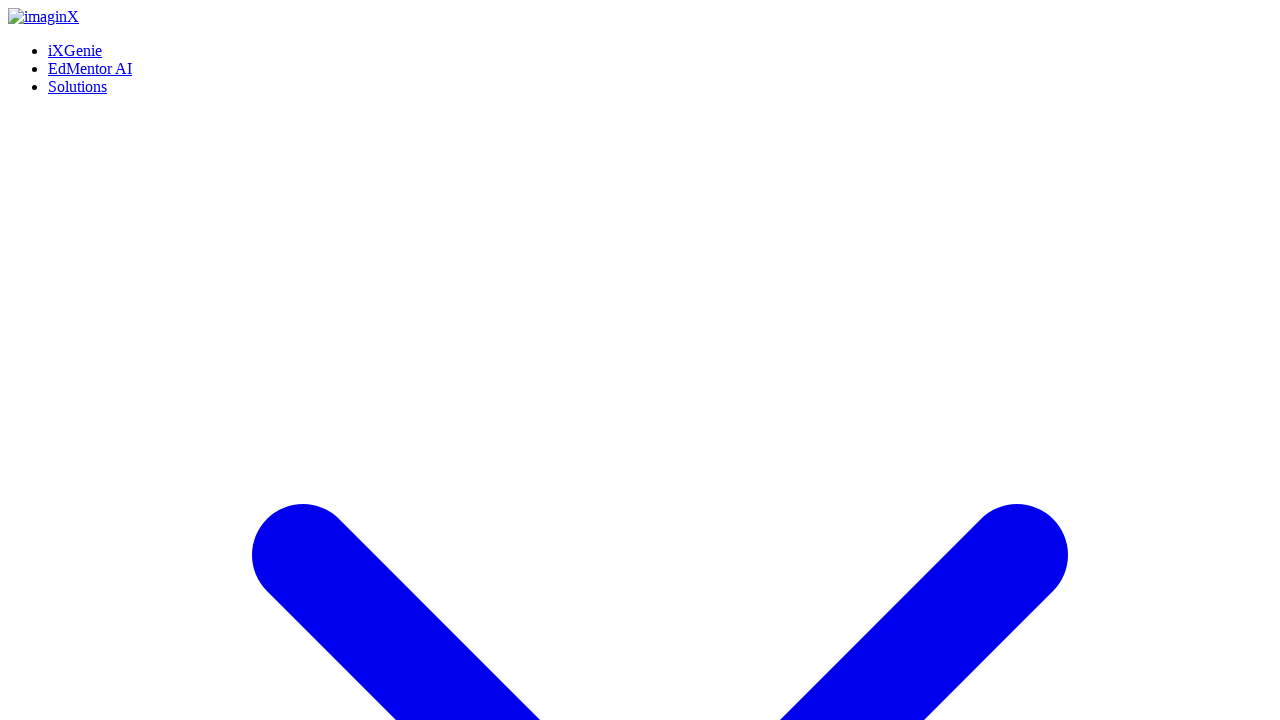

Scrolled page to position 500px
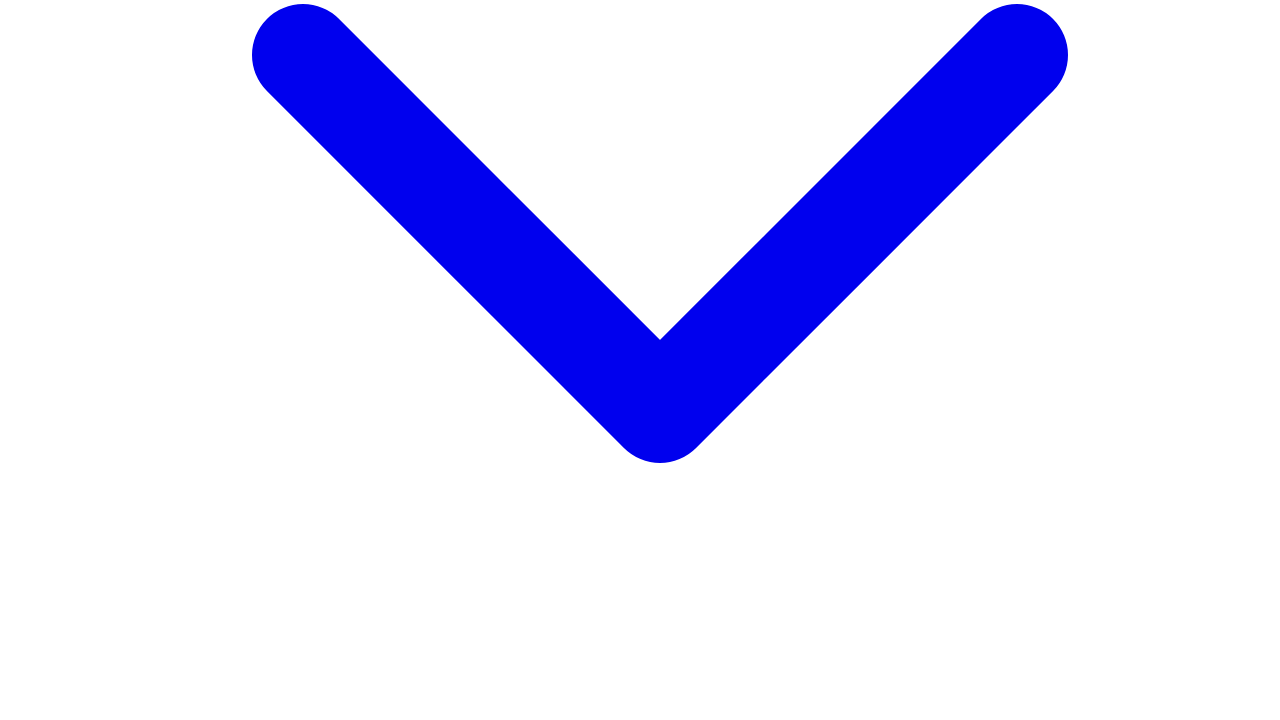

Waited for scroll animation
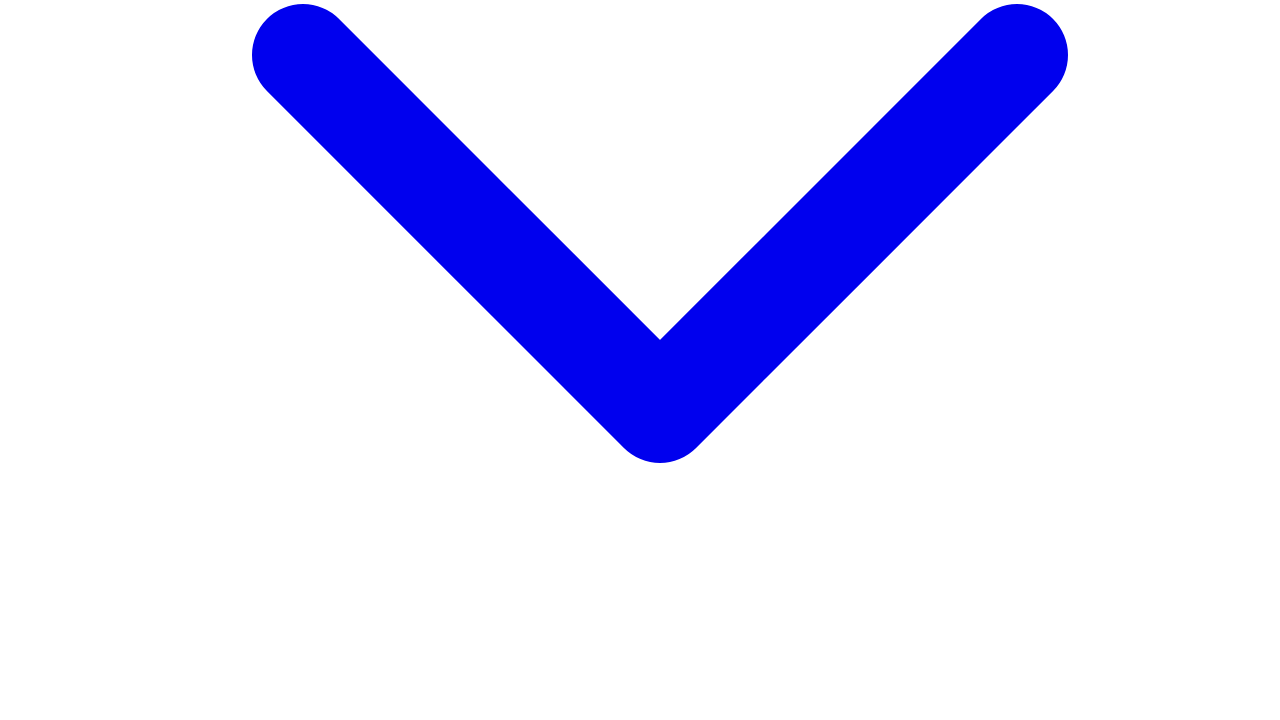

Scrolled page to position 1000px
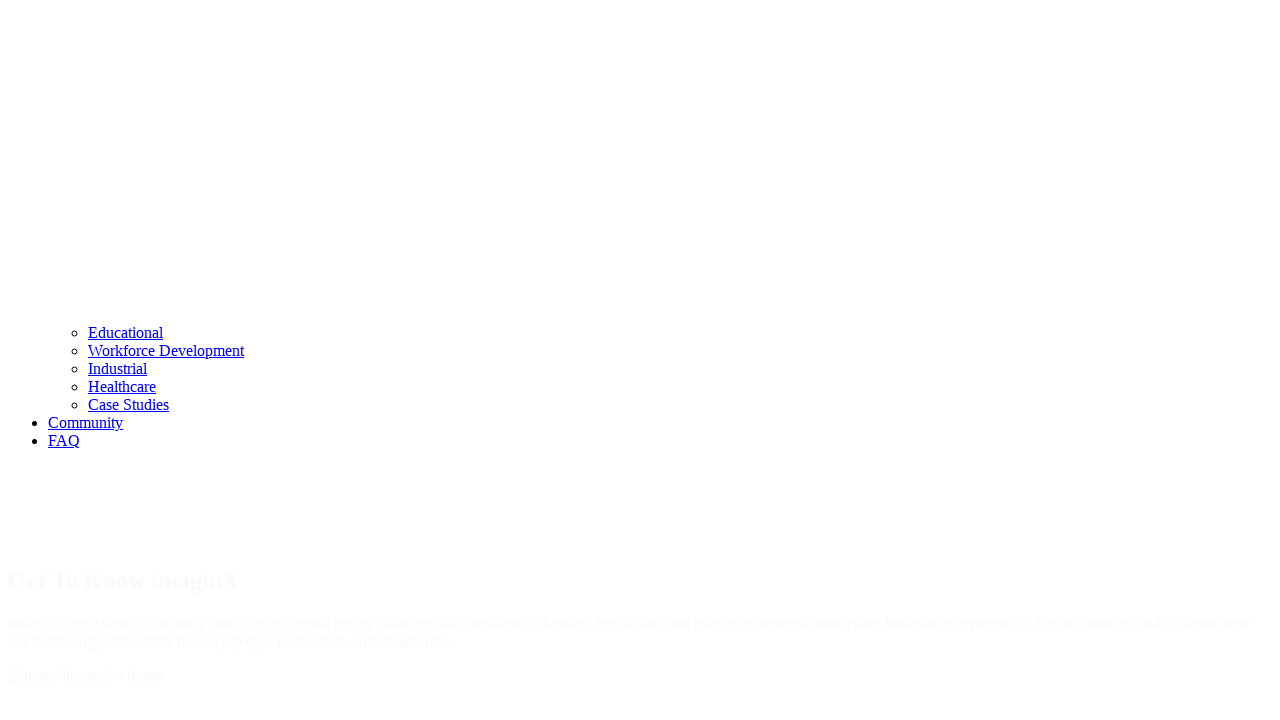

Waited for scroll animation
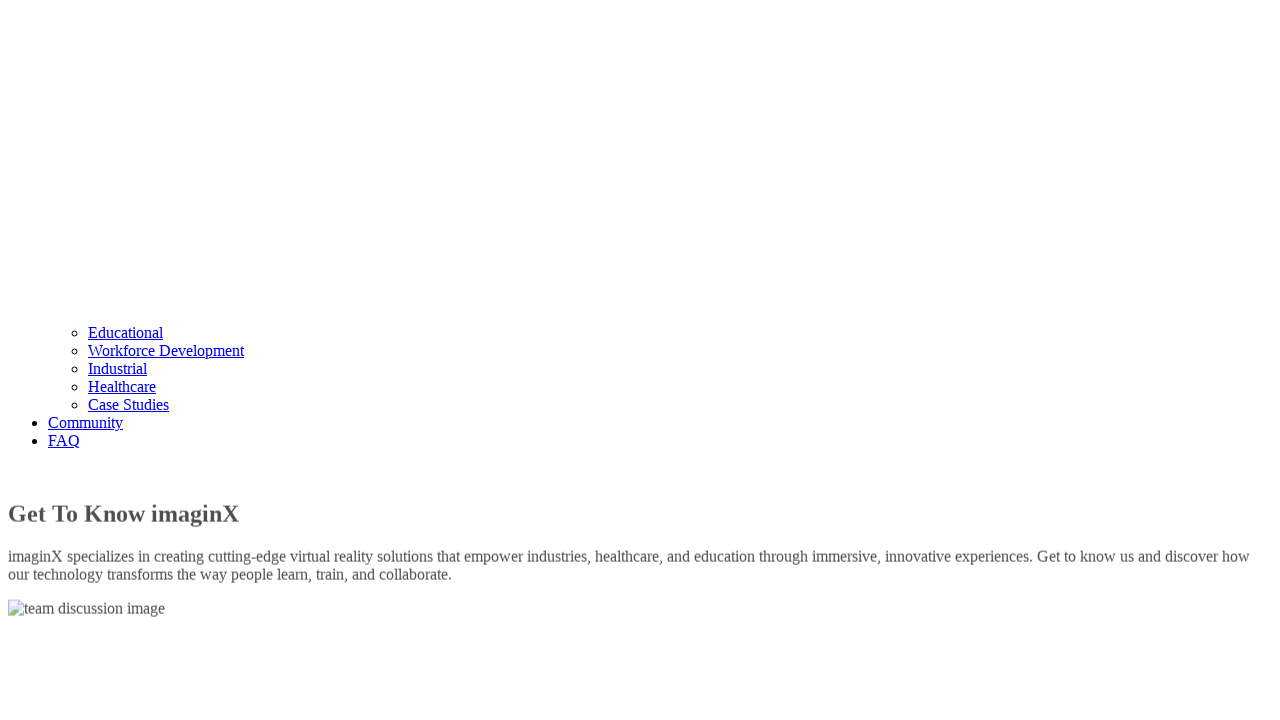

Scrolled page to position 1500px
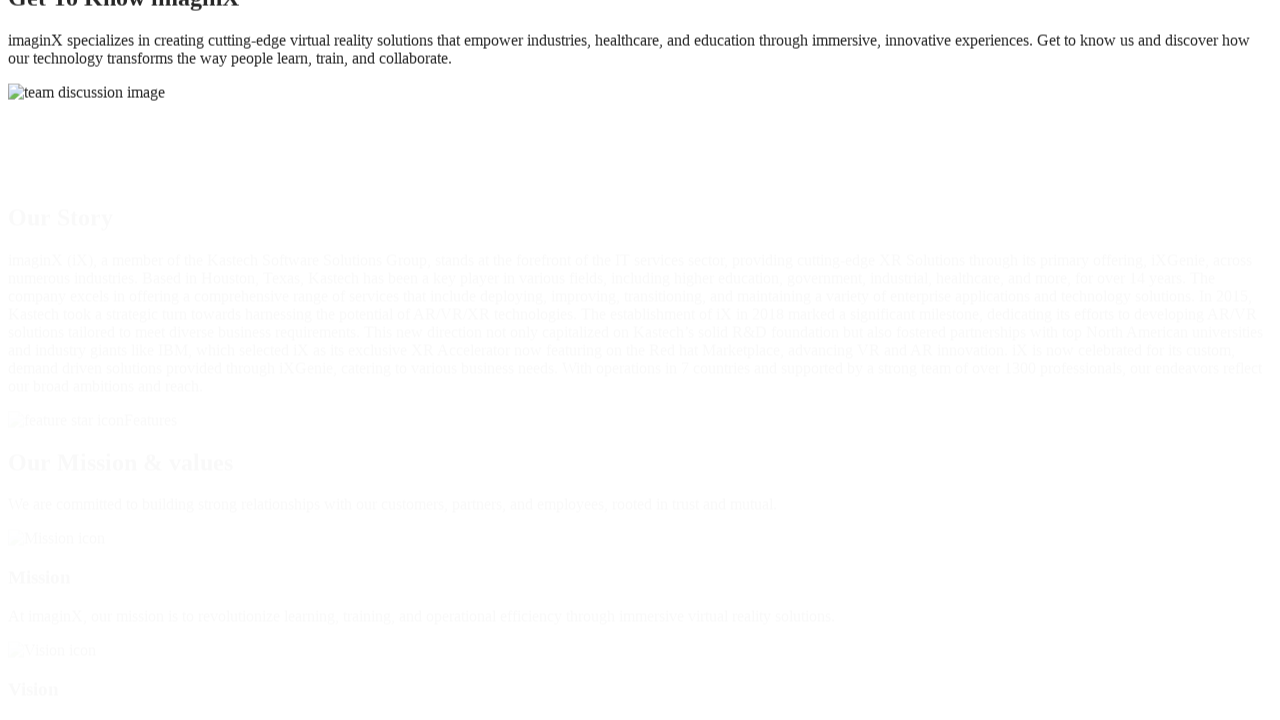

Waited for scroll animation
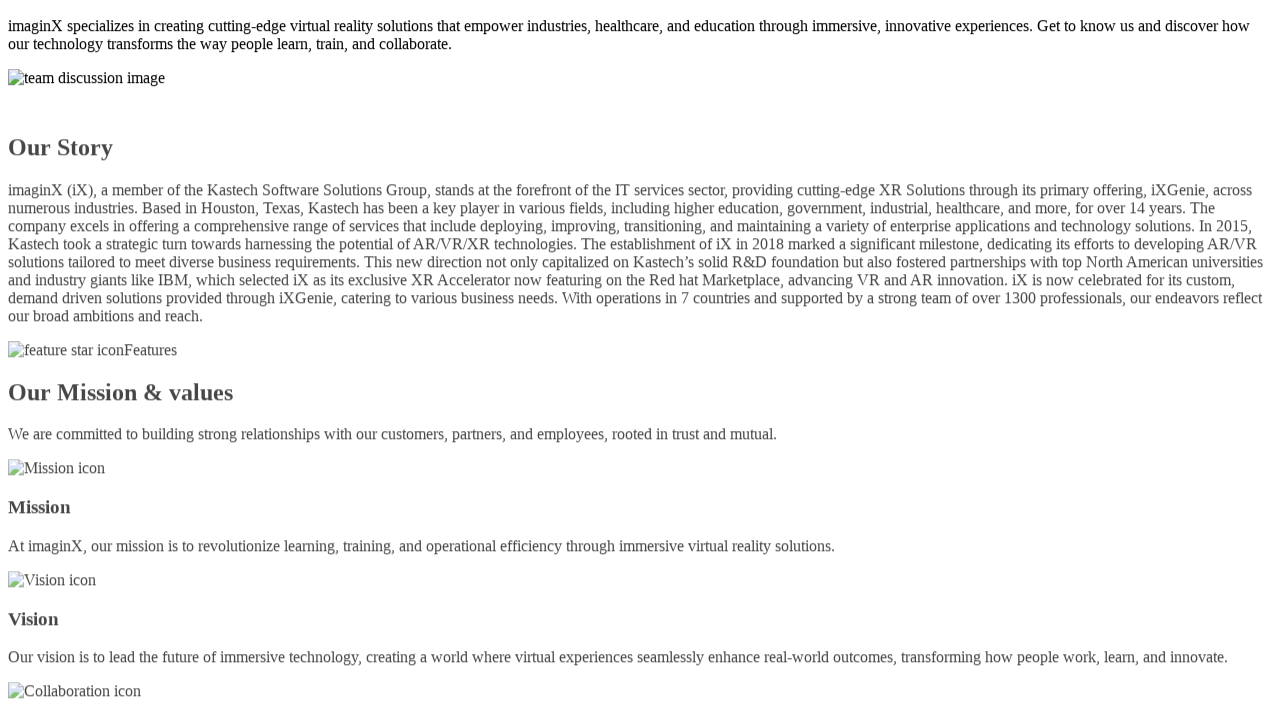

Scrolled page to position 2000px
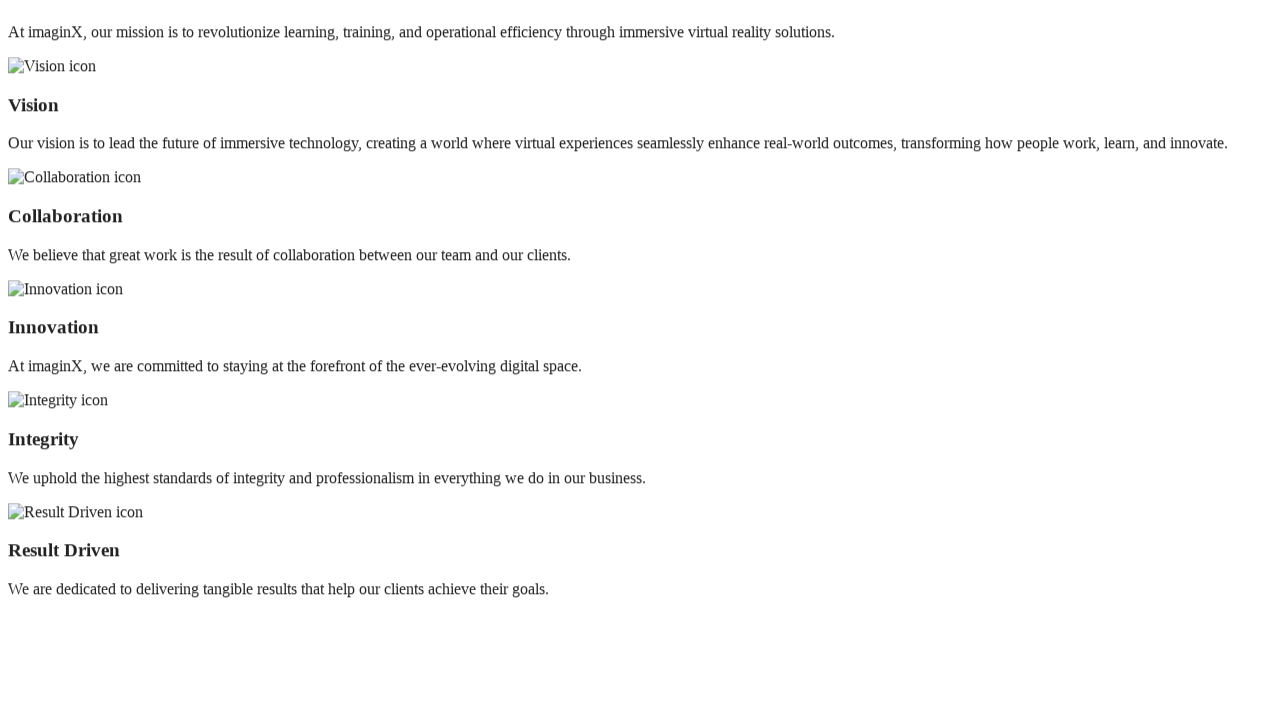

Waited for scroll animation
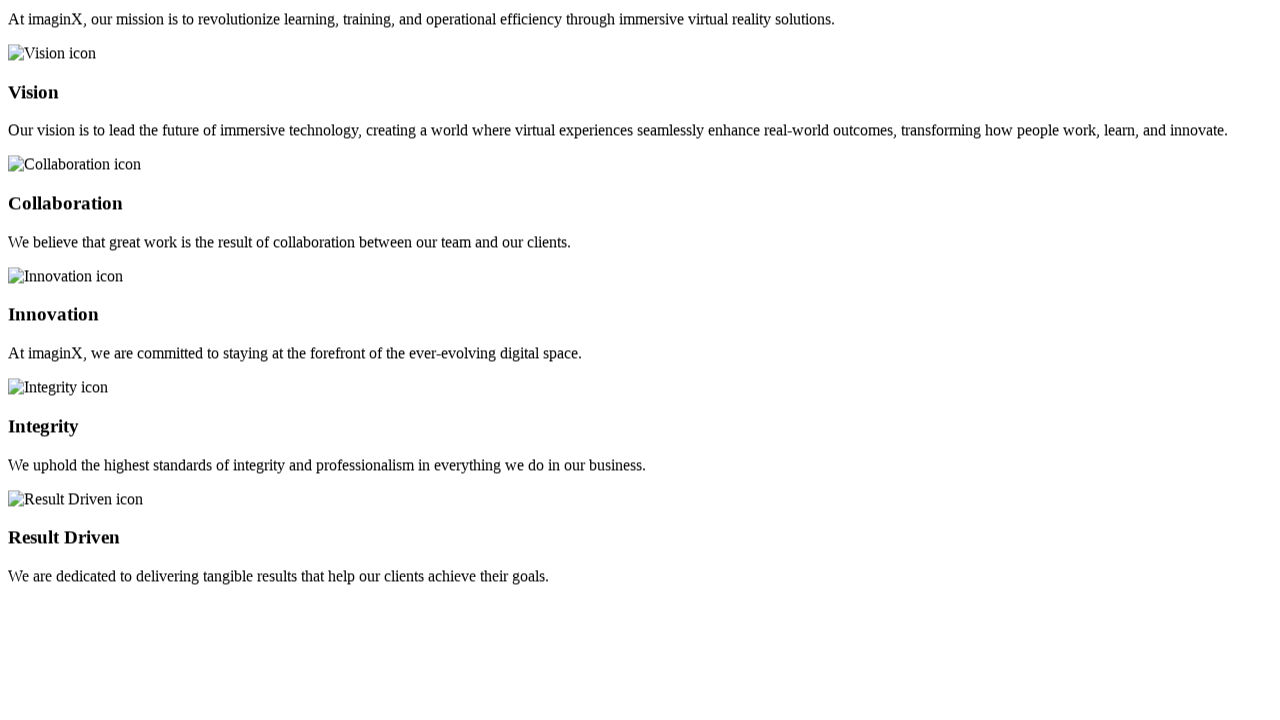

Scrolled page to position 2500px
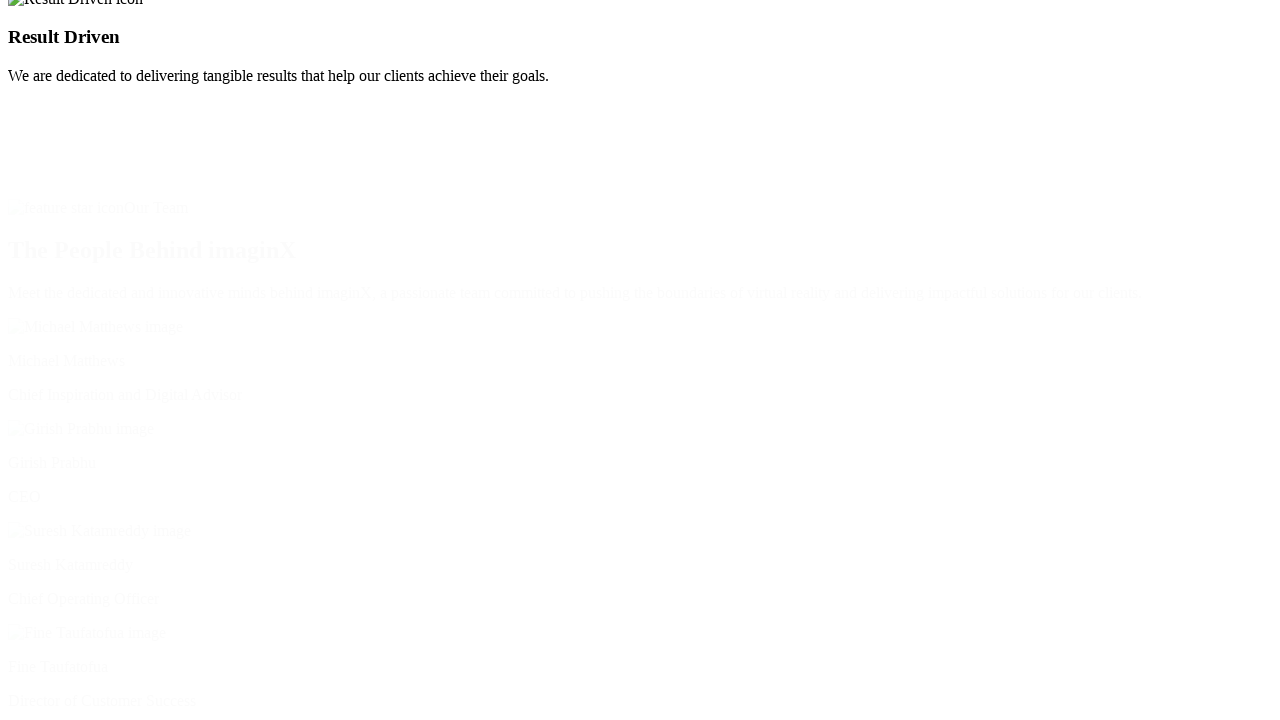

Waited for scroll animation
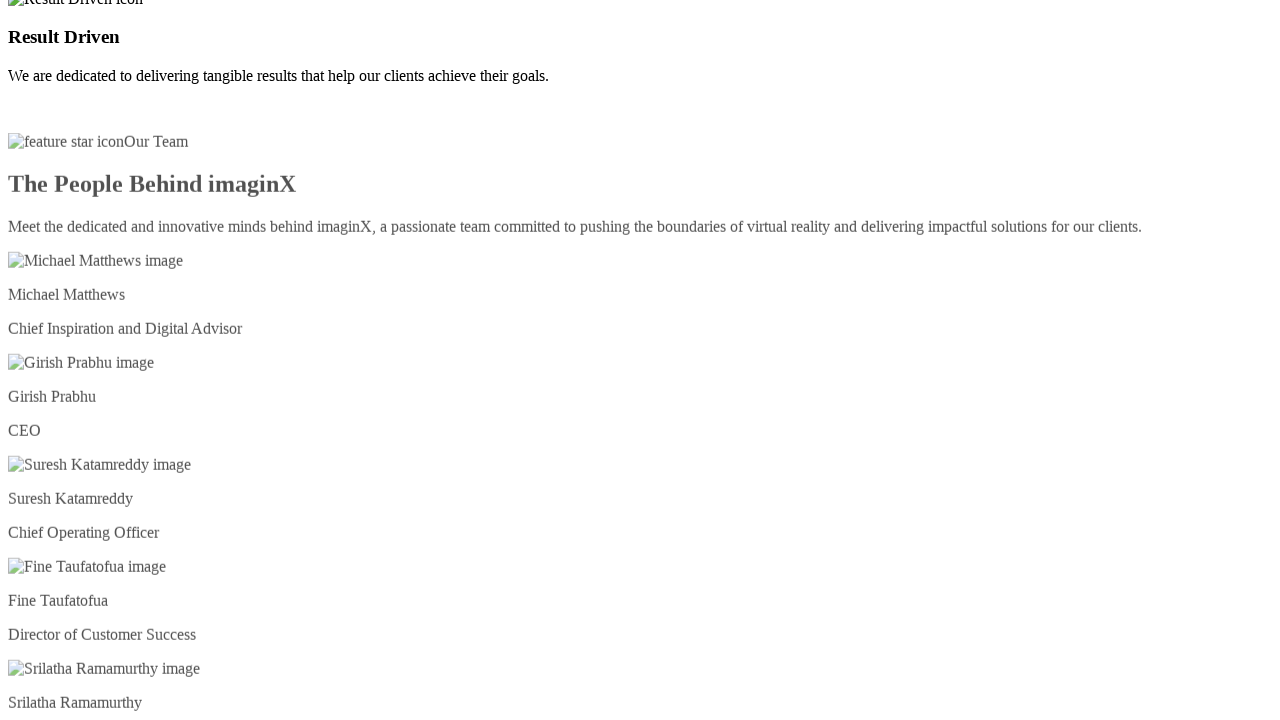

Scrolled page to position 3000px
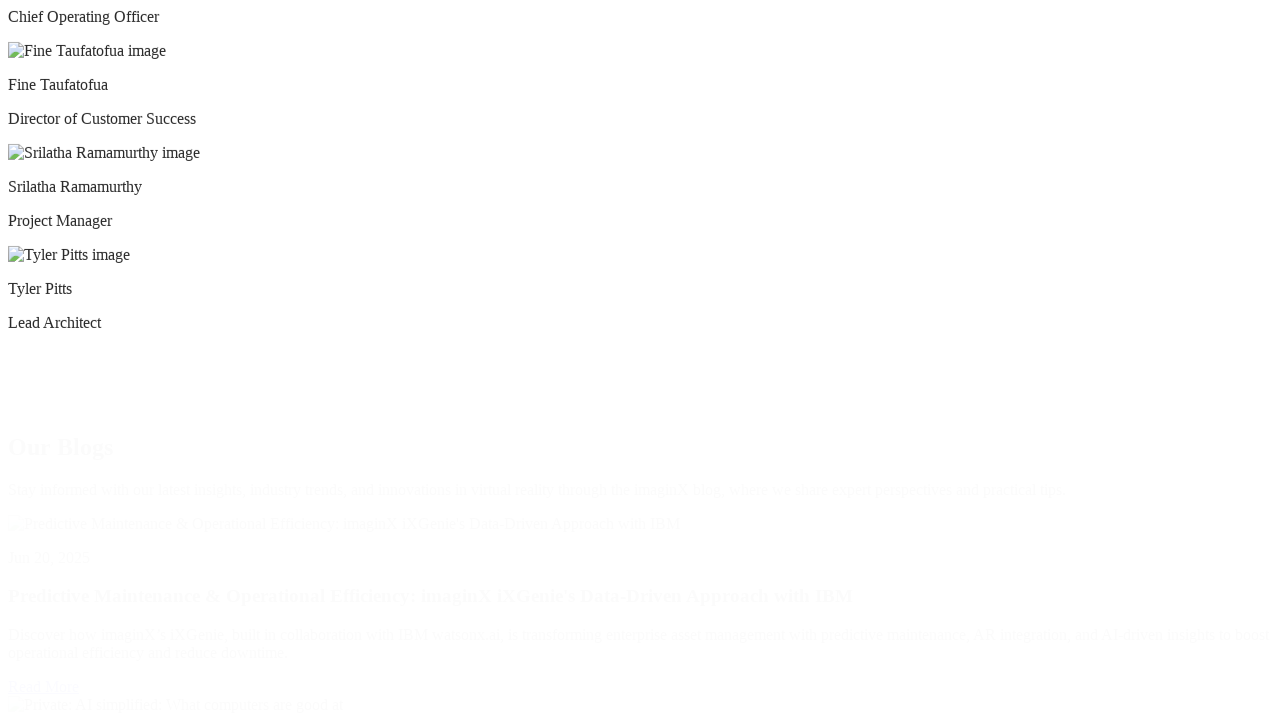

Waited for scroll animation
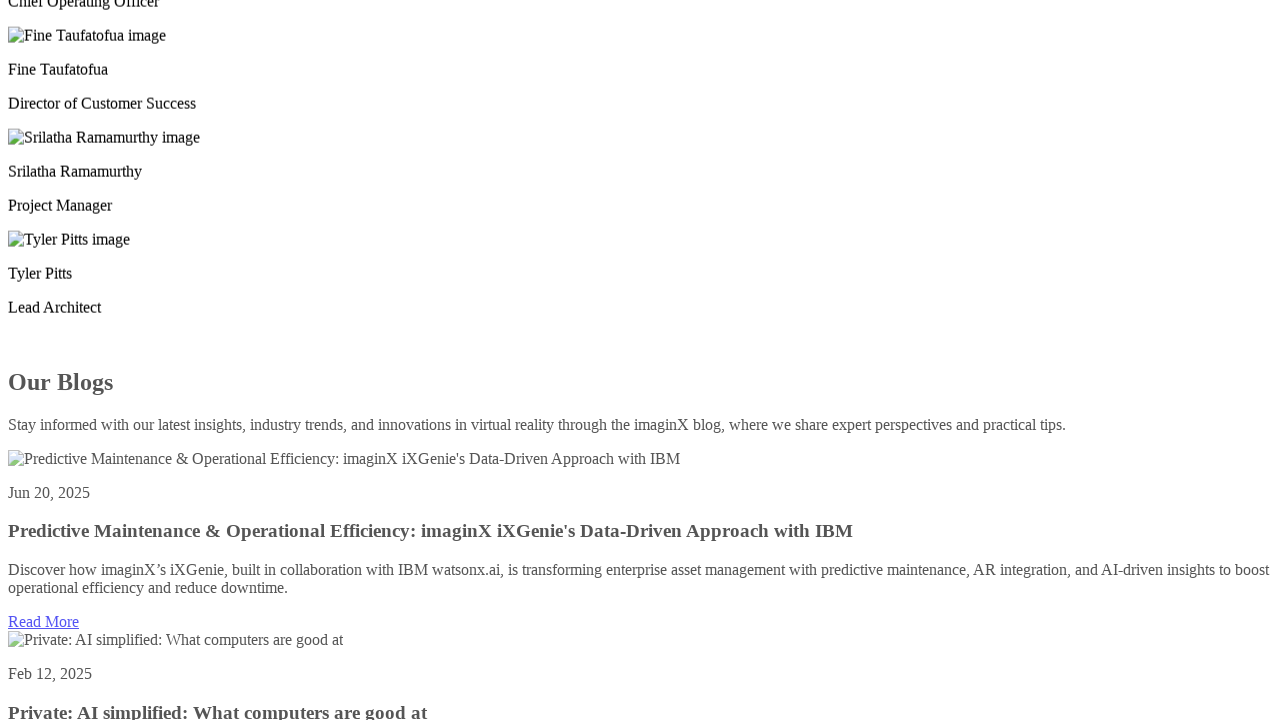

Scrolled page to position 3500px
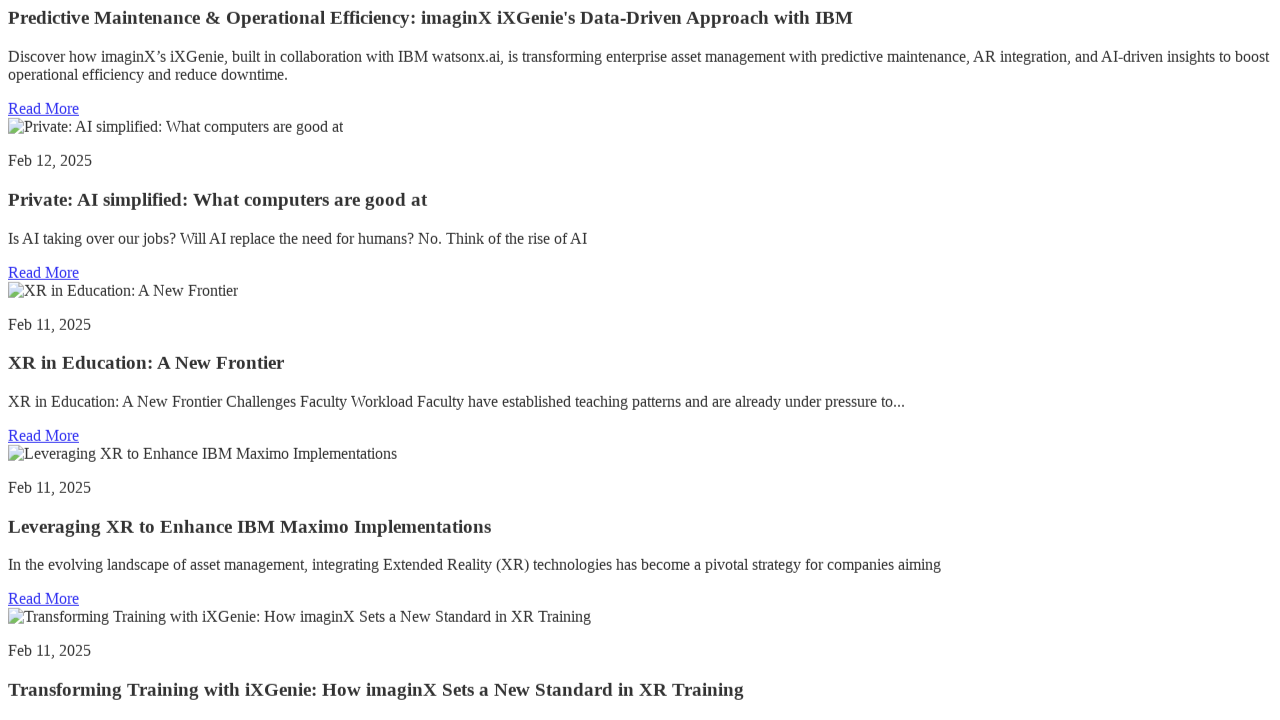

Waited for scroll animation
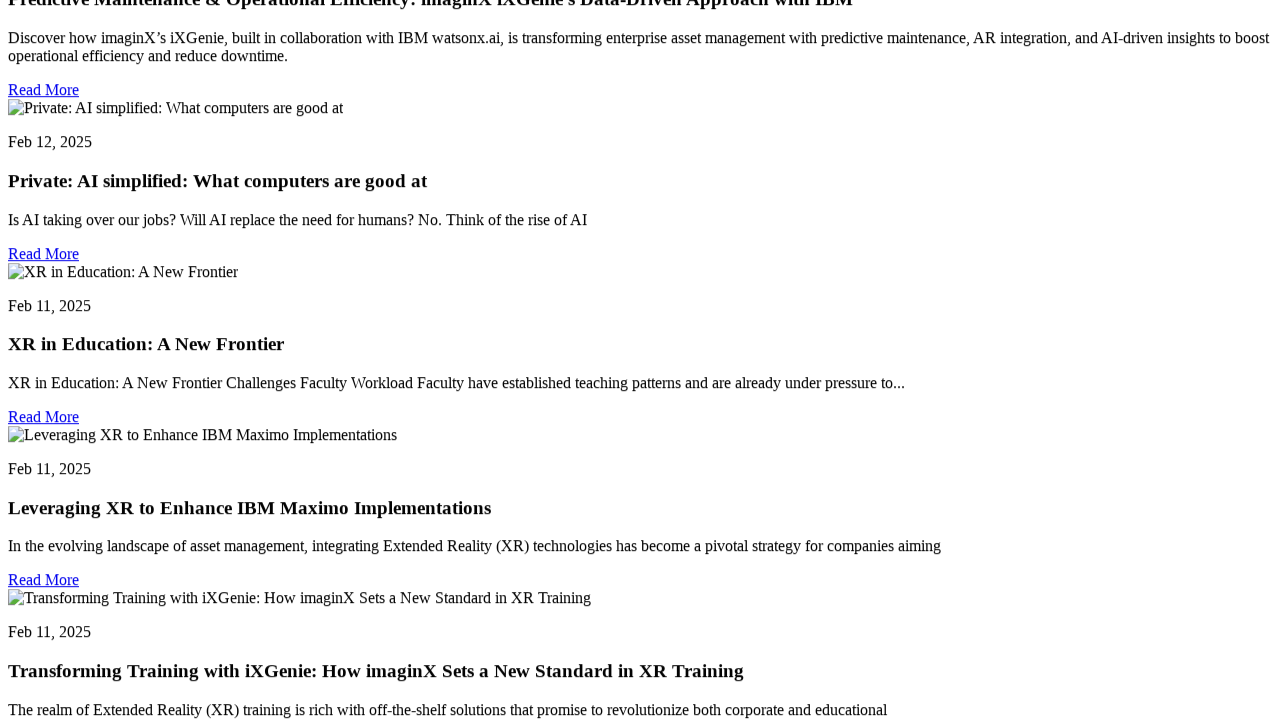

Scrolled page to position 4000px
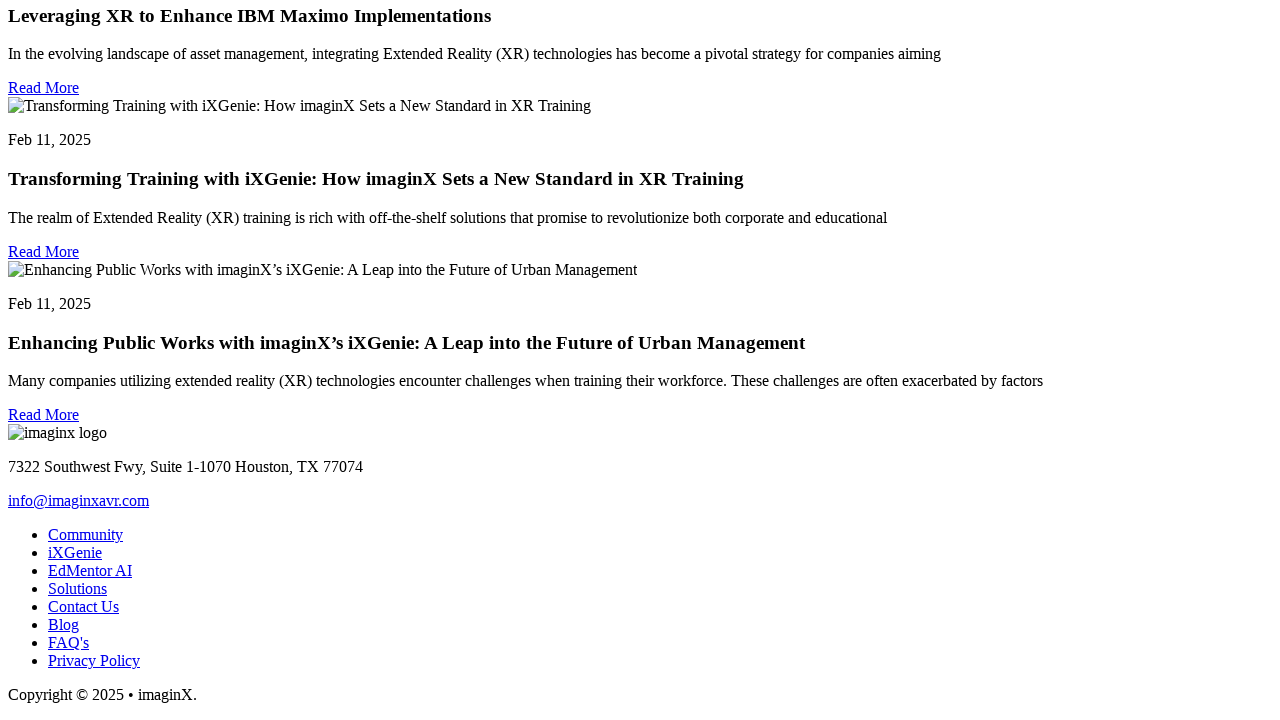

Waited for scroll animation
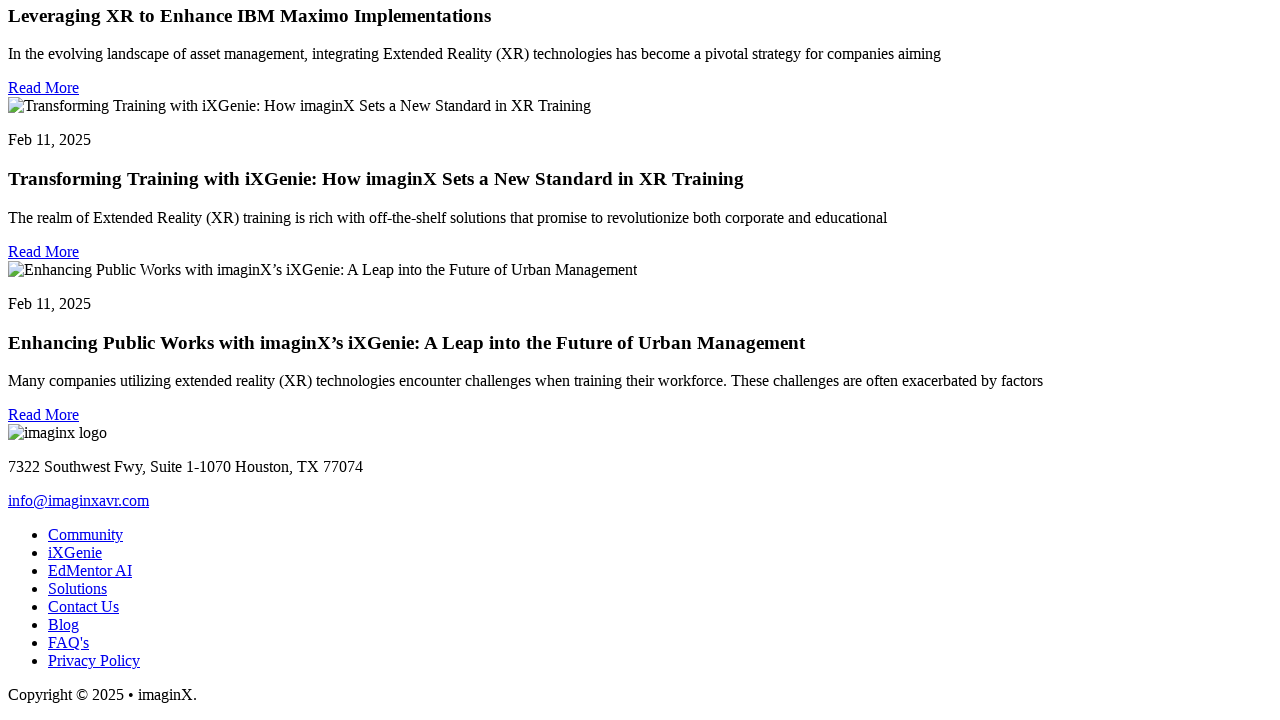

Scrolled page to position 4500px
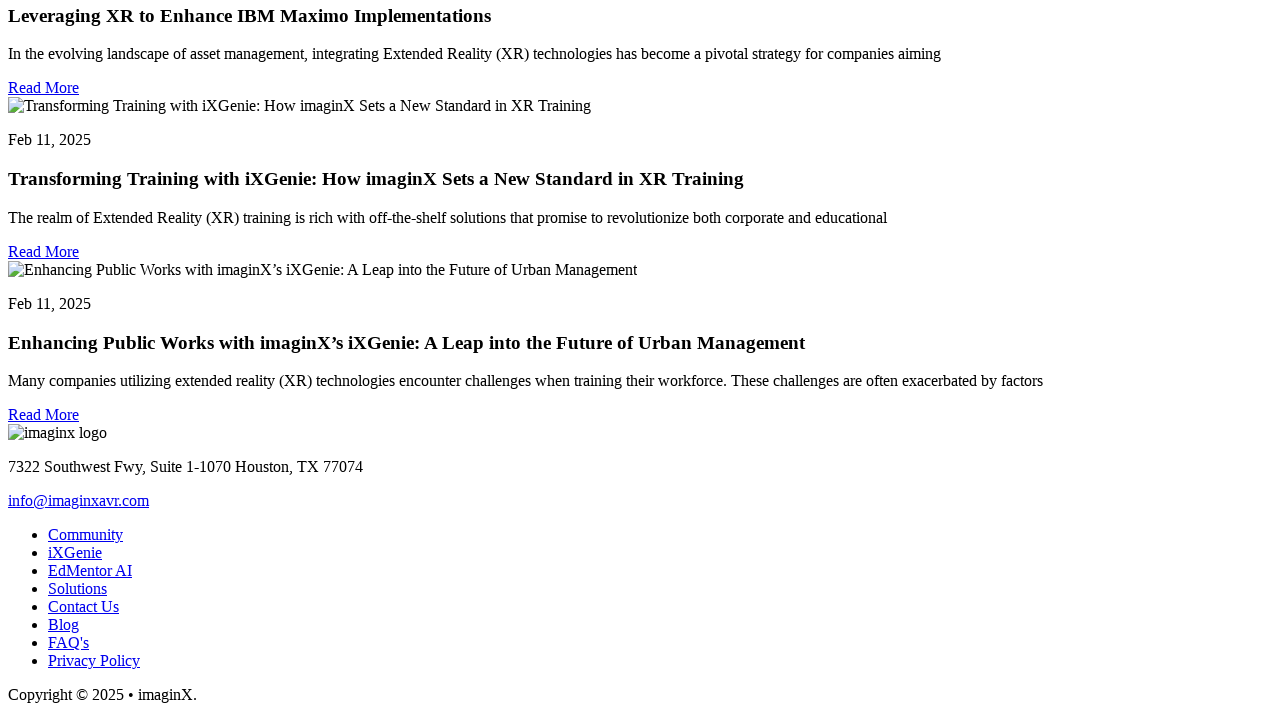

Waited for scroll animation
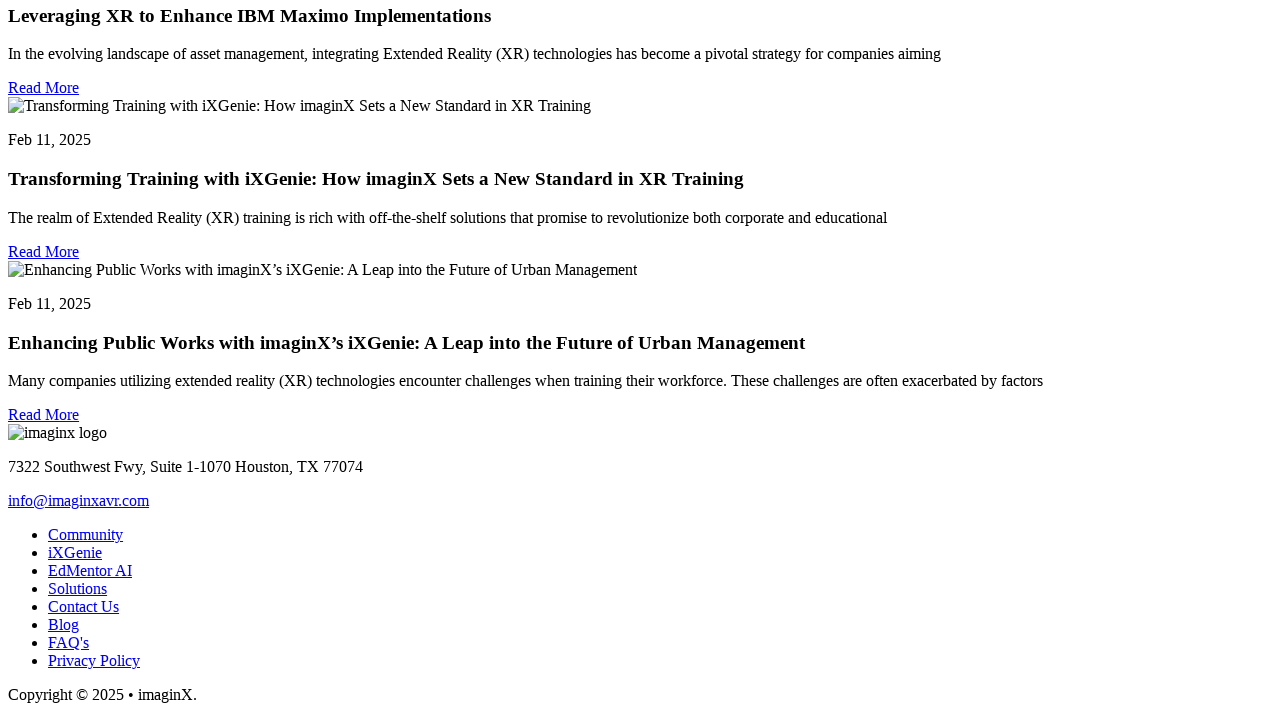

Finished scrolling to bottom of page
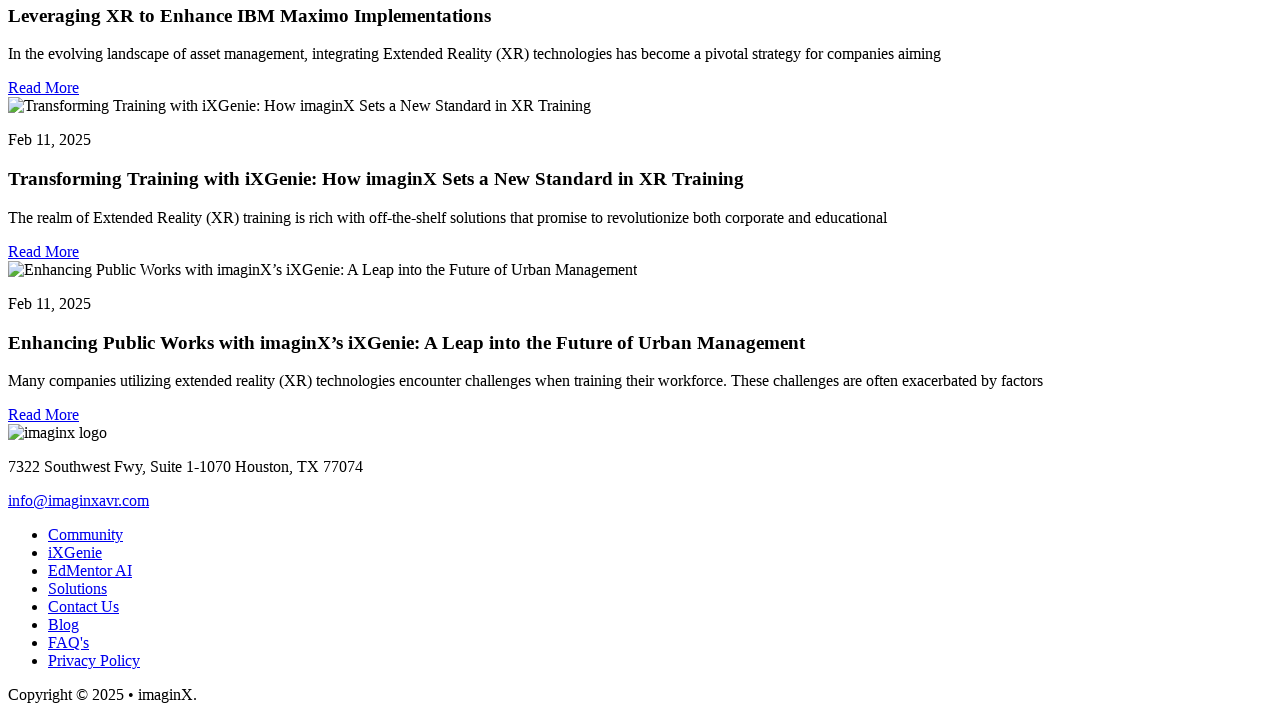

Scrolled back to top of page
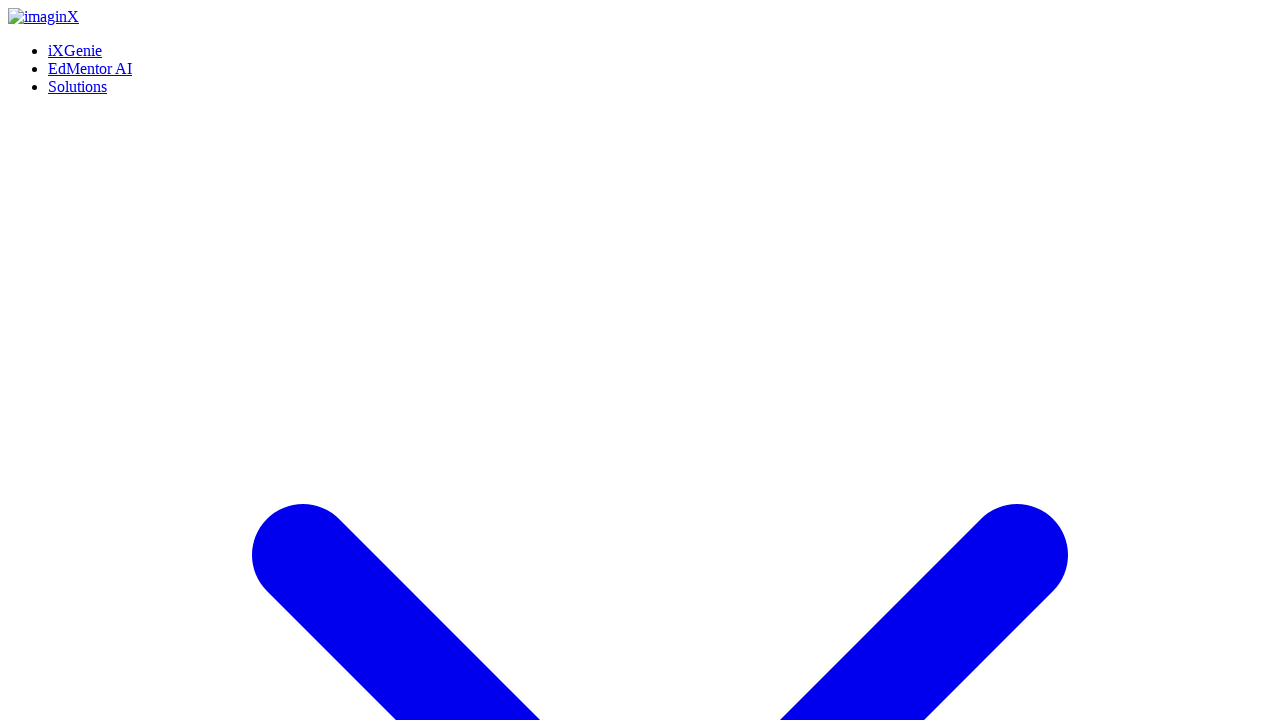

Waited after scrolling to top
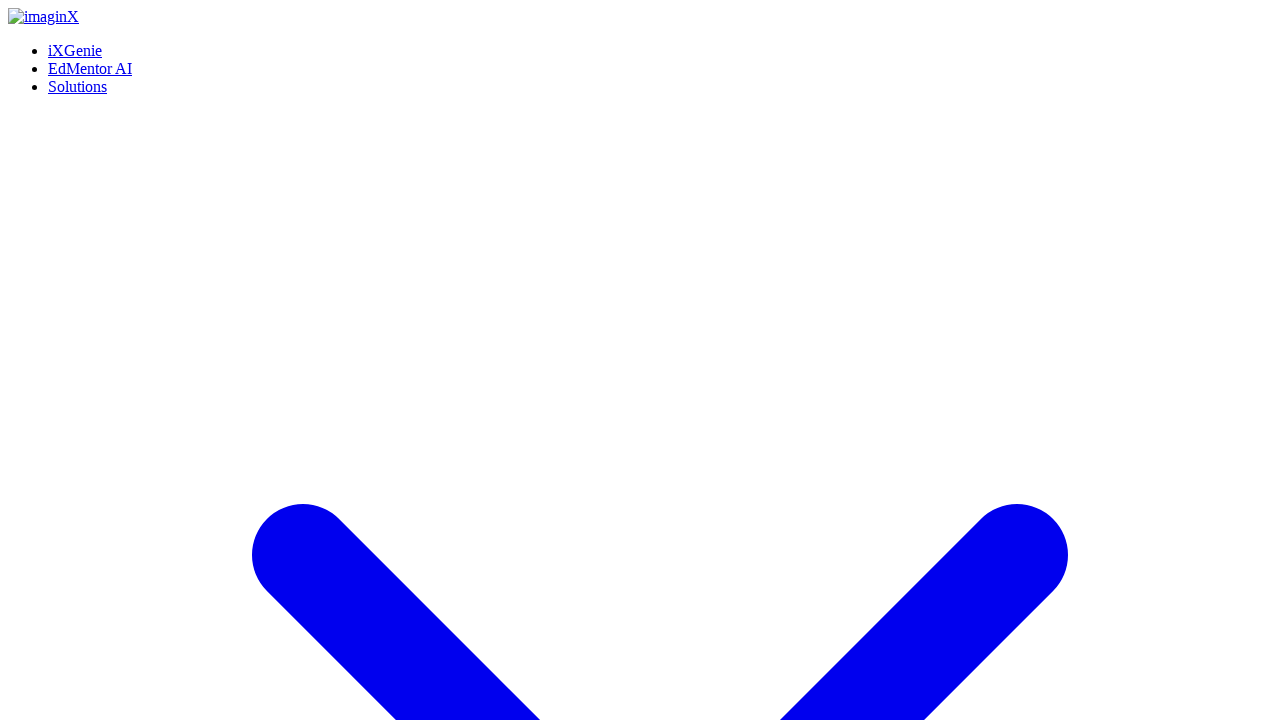

Verified 'Get To Know imaginX' header is visible
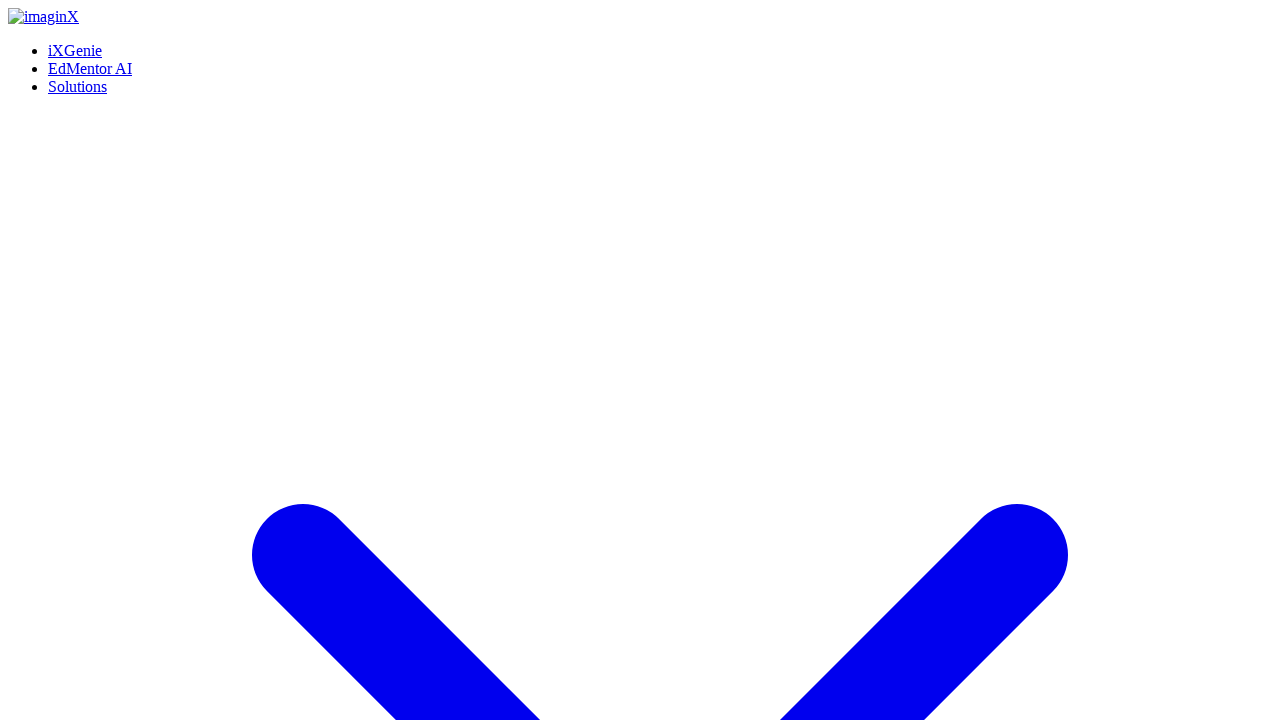

Verified 'Our Story' sub-header is visible
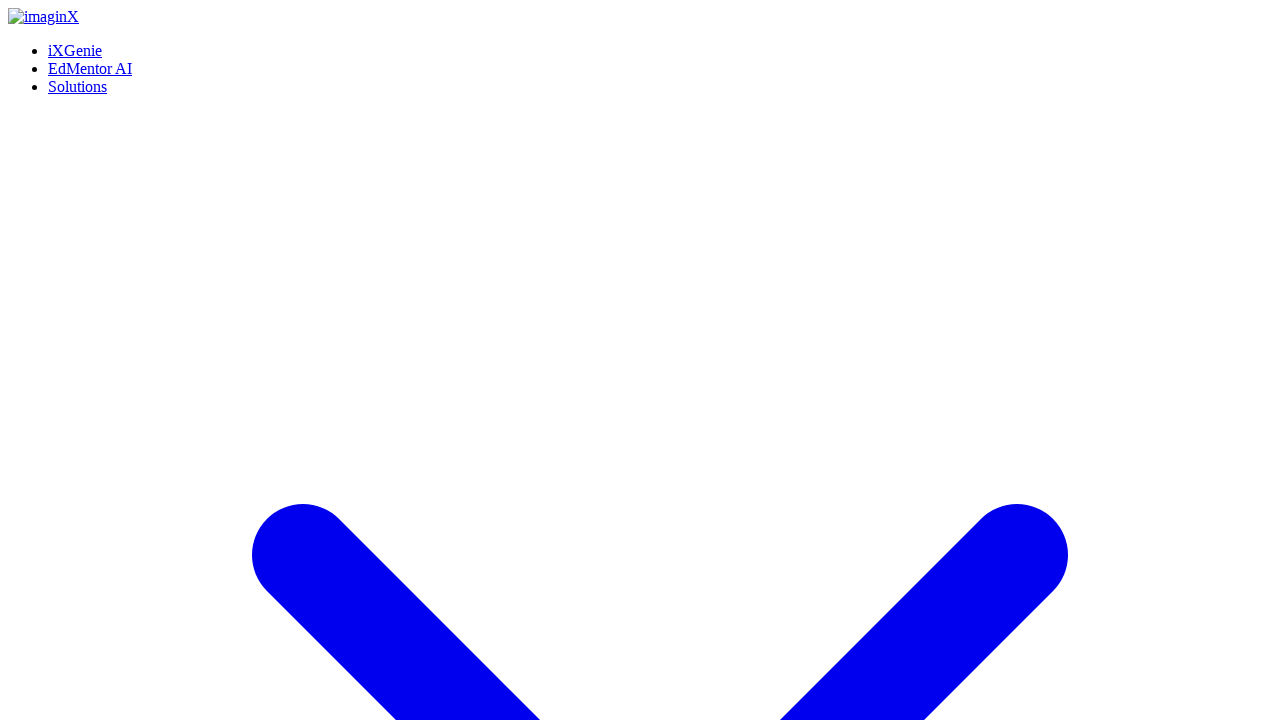

Verified 'Mission & values' header is visible
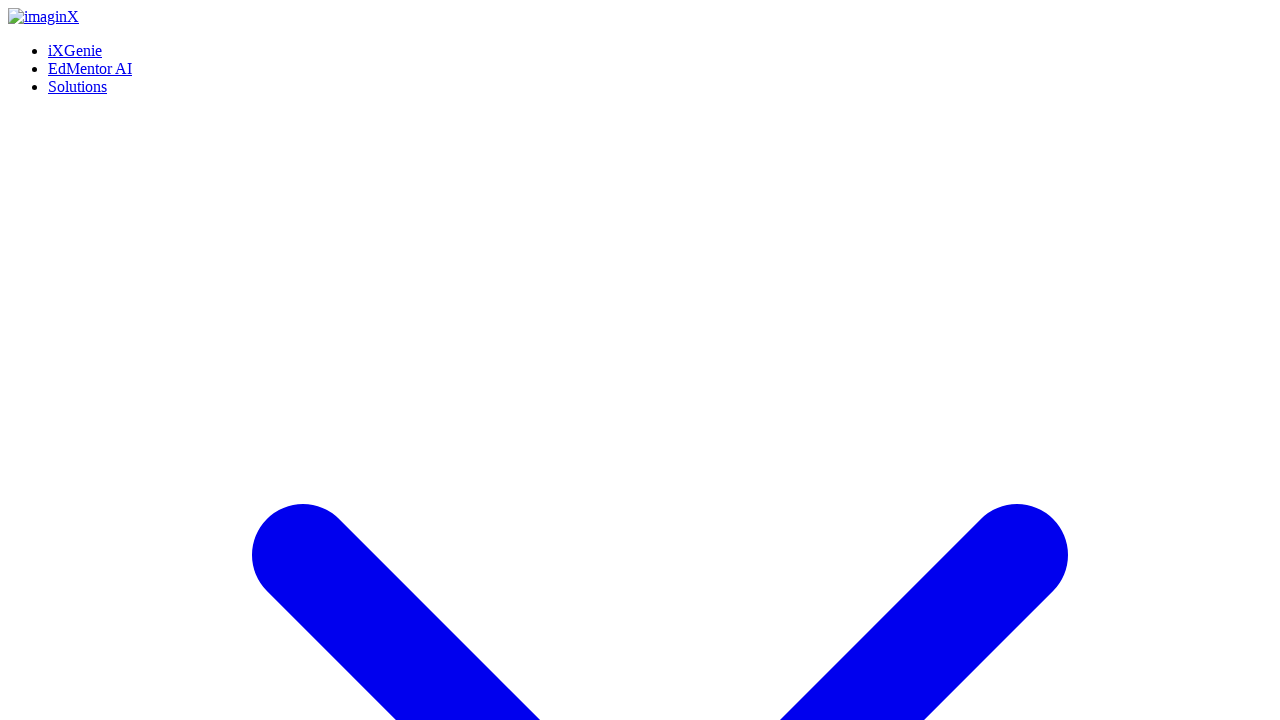

Verified 'Mission' section header is visible
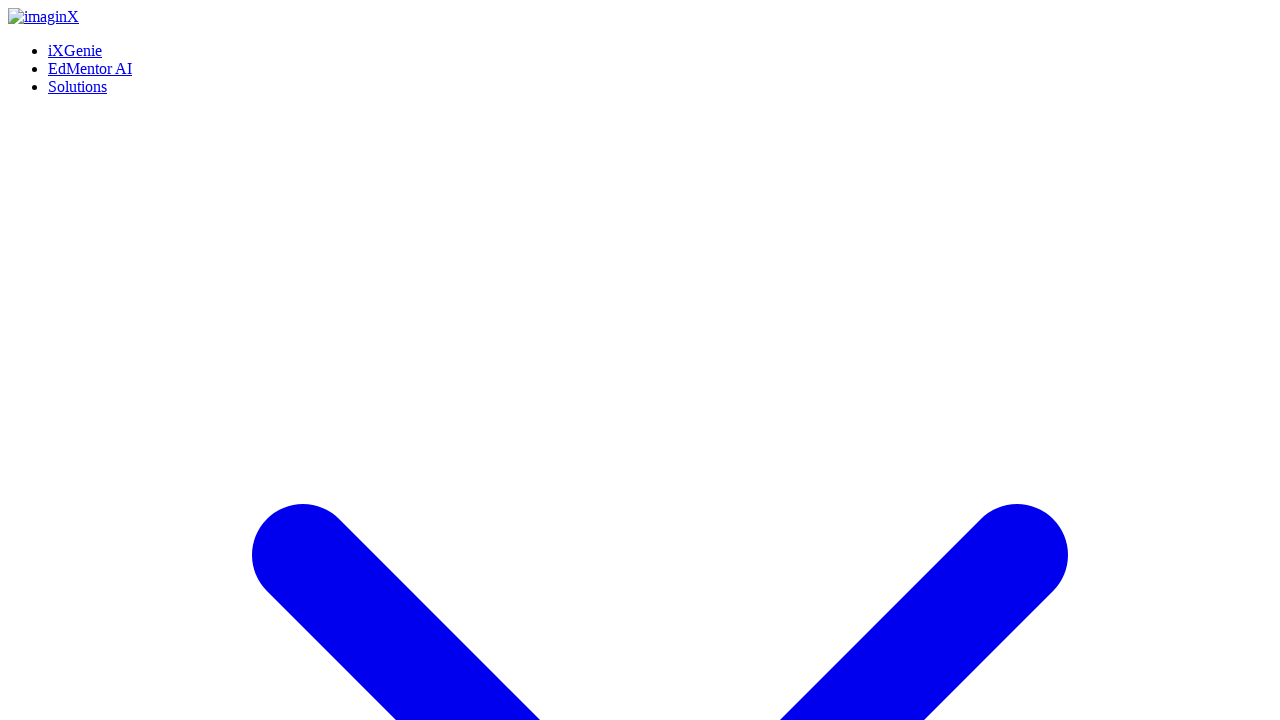

Verified 'Vision' section header is visible
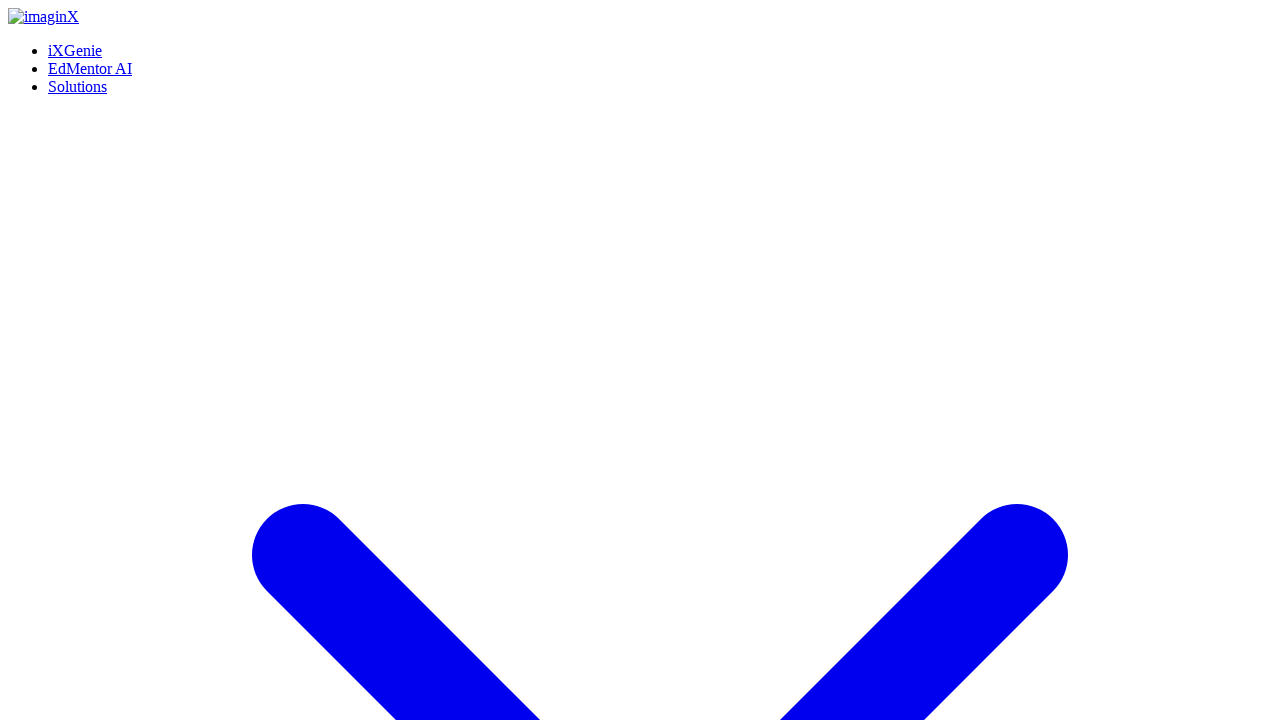

Verified 'Collaboration' section header is visible
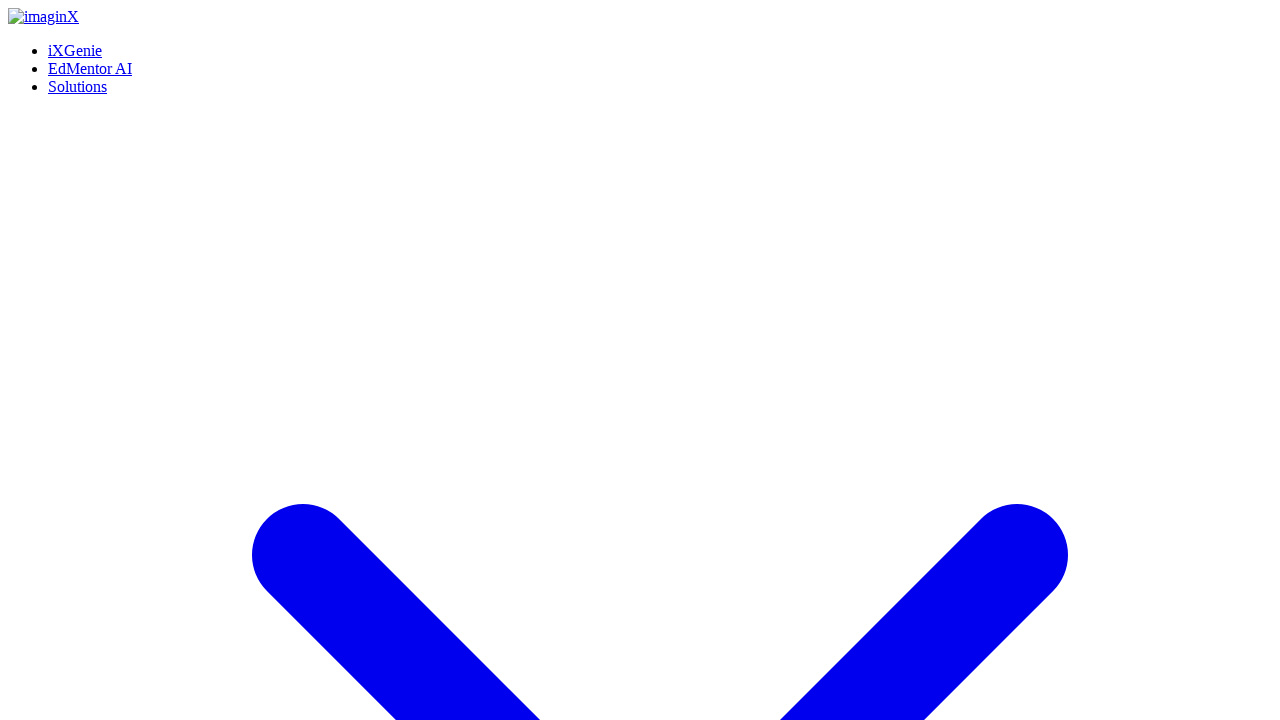

Verified 'Innovation' section header is visible
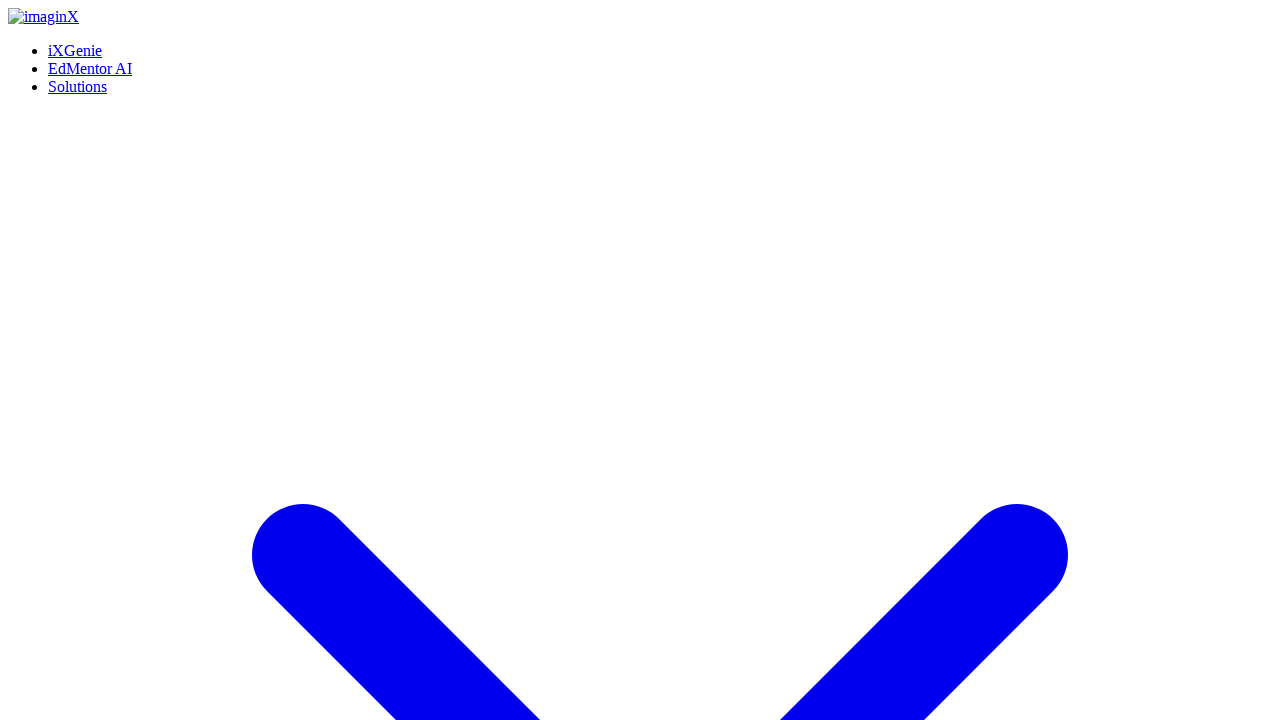

Verified 'The People Behind imaginX' team header is visible
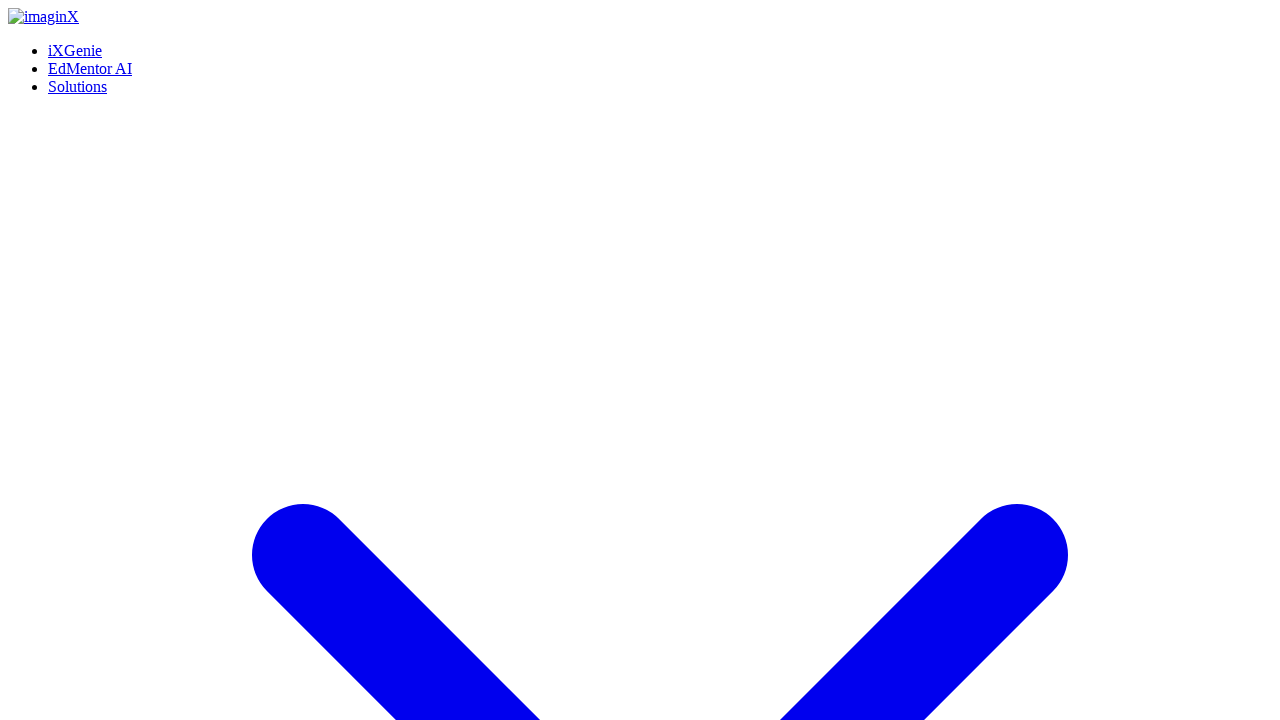

Verified team member 'Michael Matthews' is visible
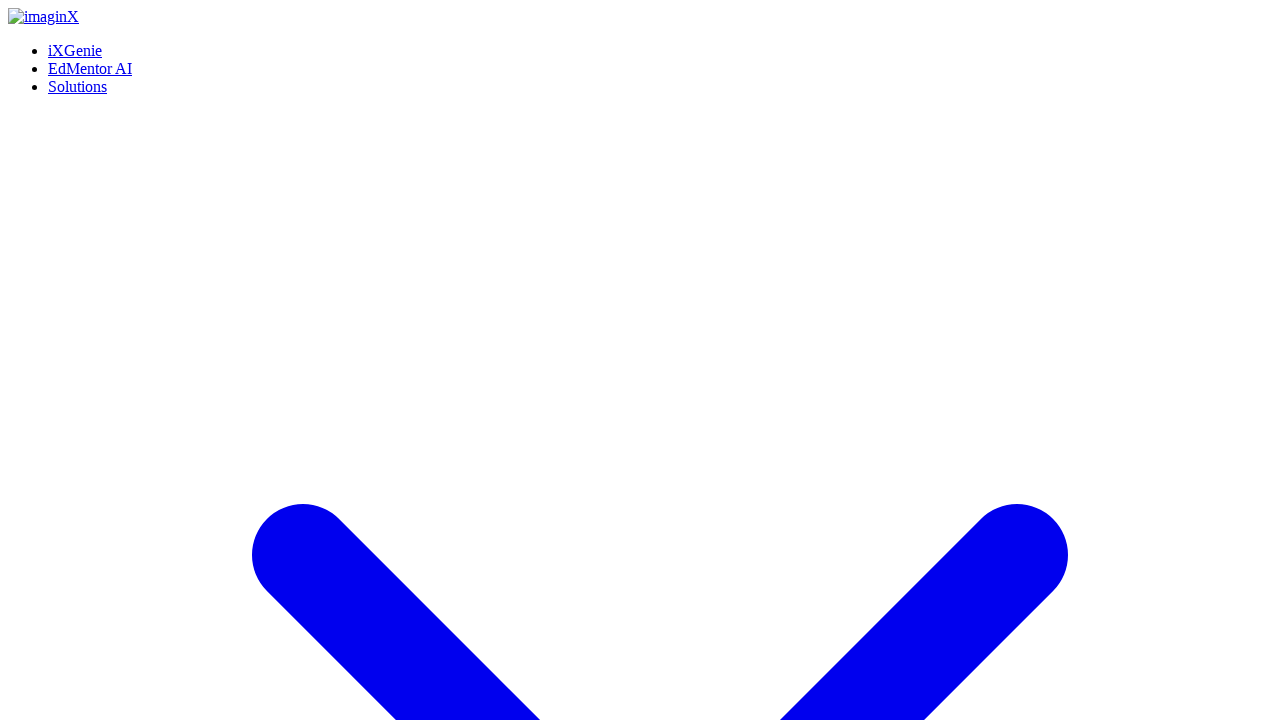

Verified team member 'Girish Prabhu' is visible
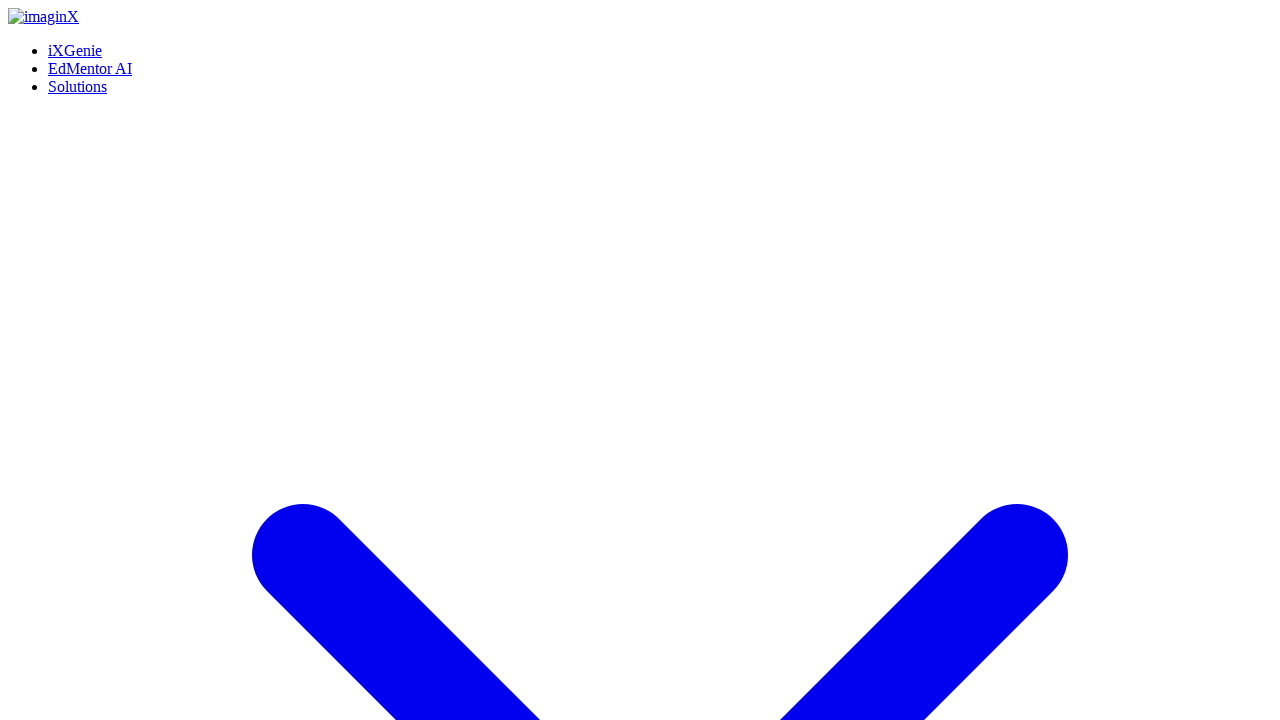

Verified team member 'Suresh Katamreddy' is visible
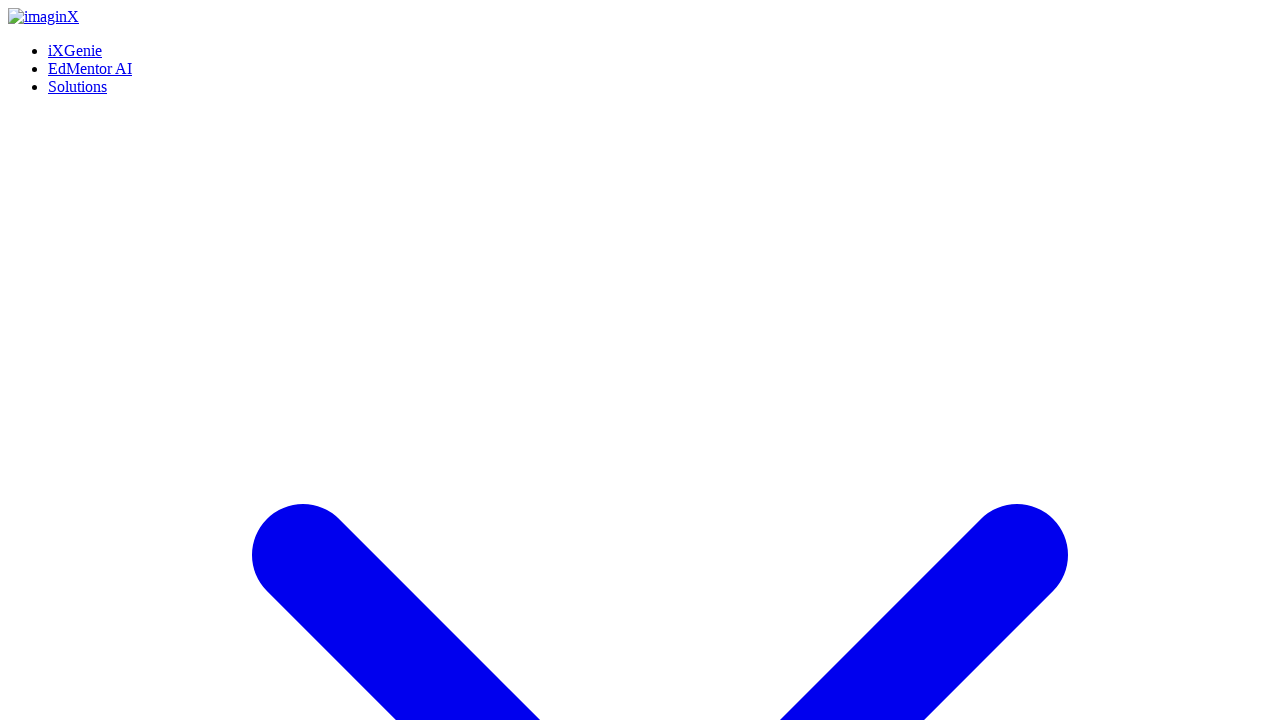

Verified 'Blogs' section header is visible
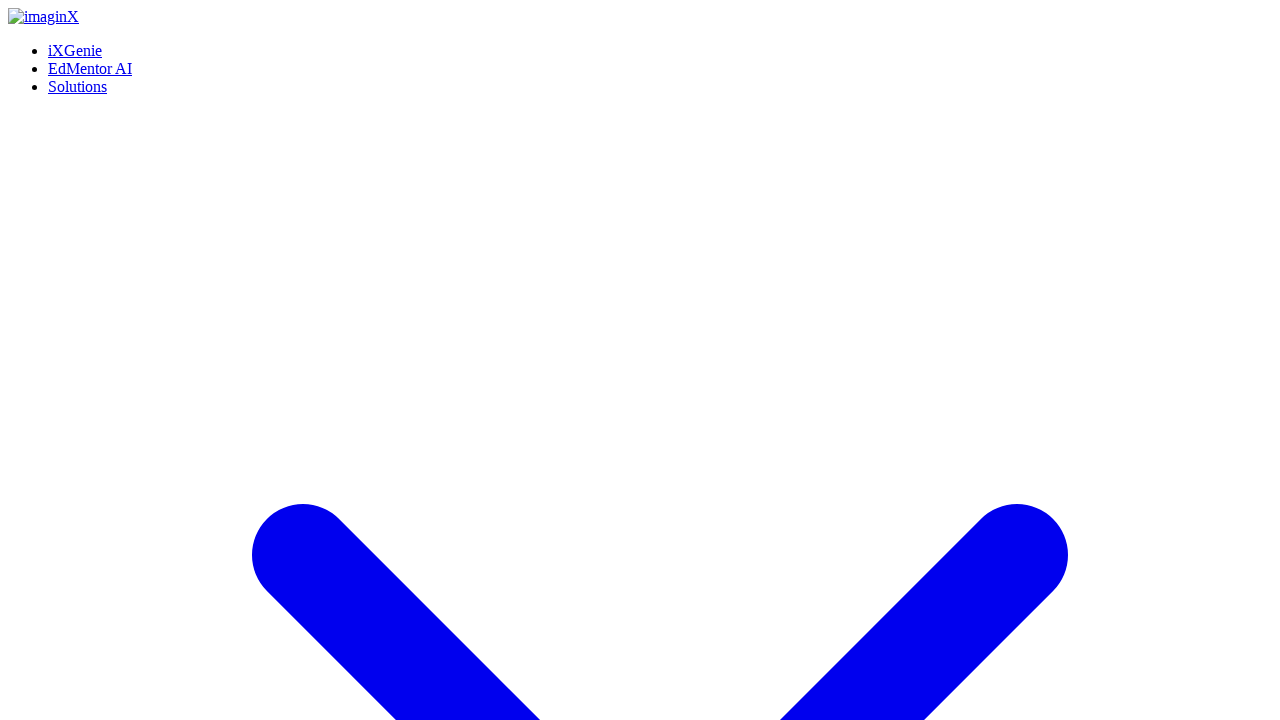

Clicked 'Read More' button on first blog post at (44, 261) on xpath=//section[contains(@class,'ourBlogsSec')]/div[2]/div >> nth=0 >> xpath=/di
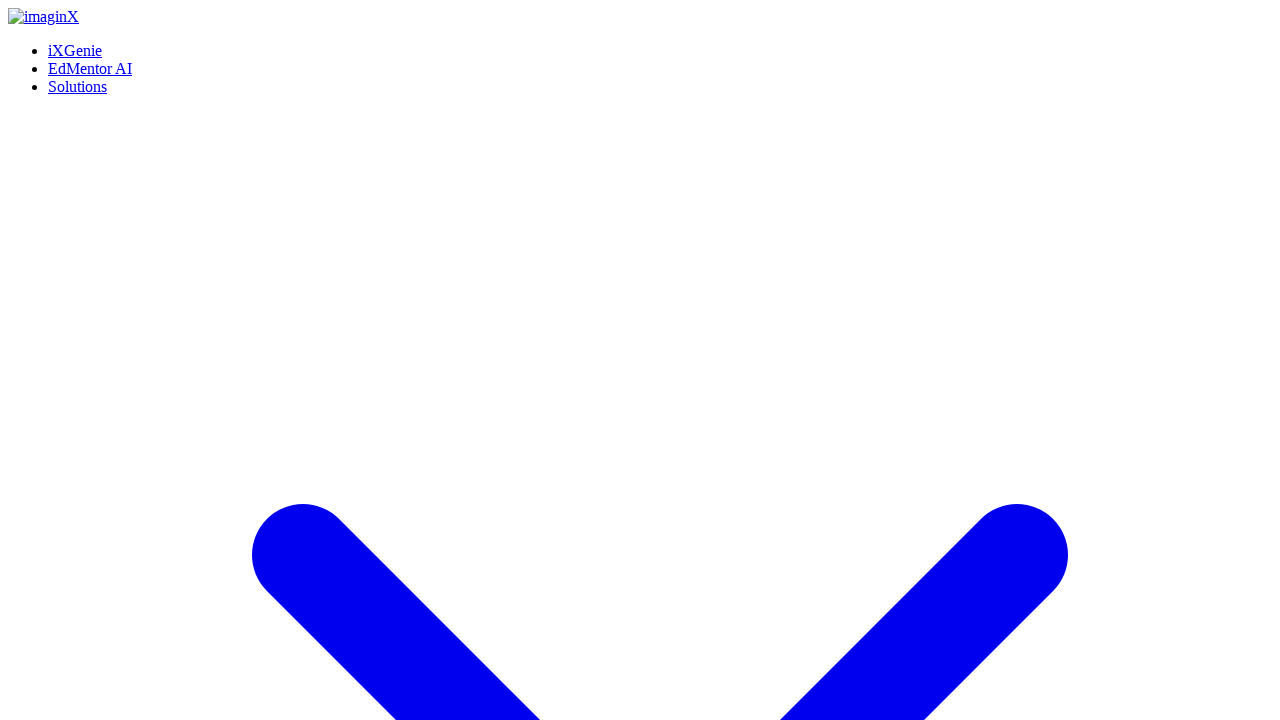

Waited for blog post page to load
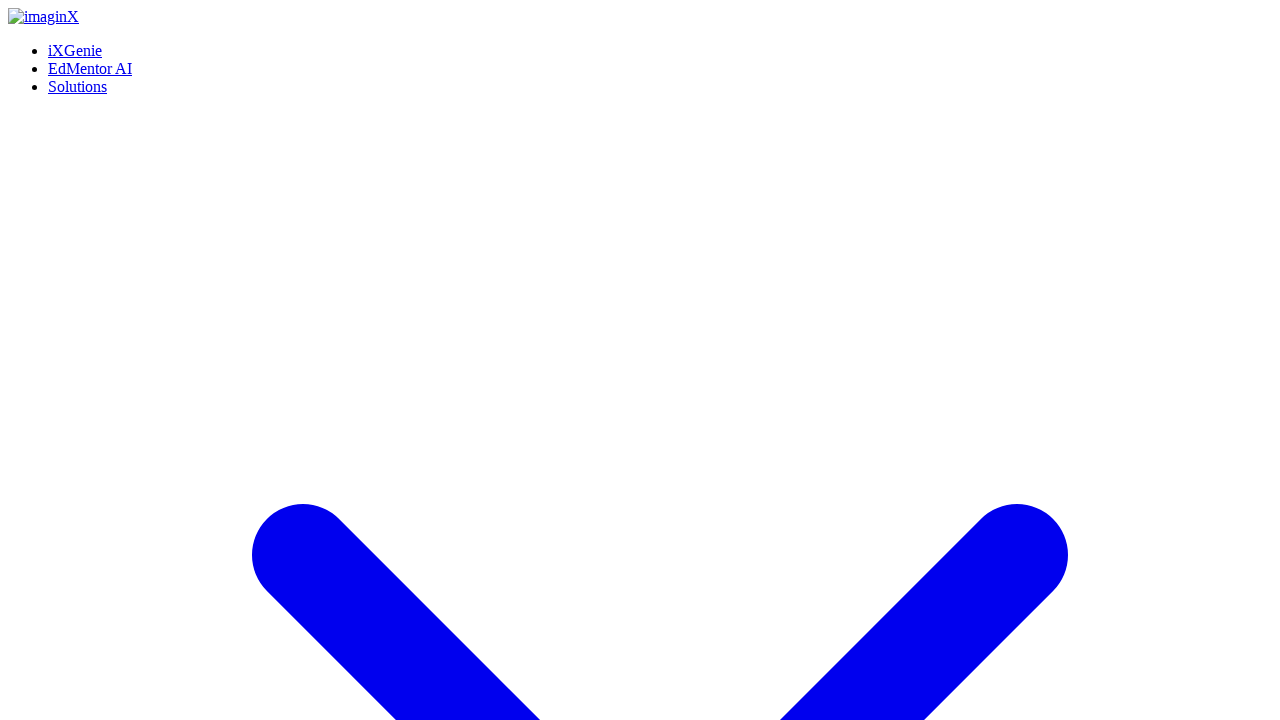

Waited 1 second for blog post to fully render
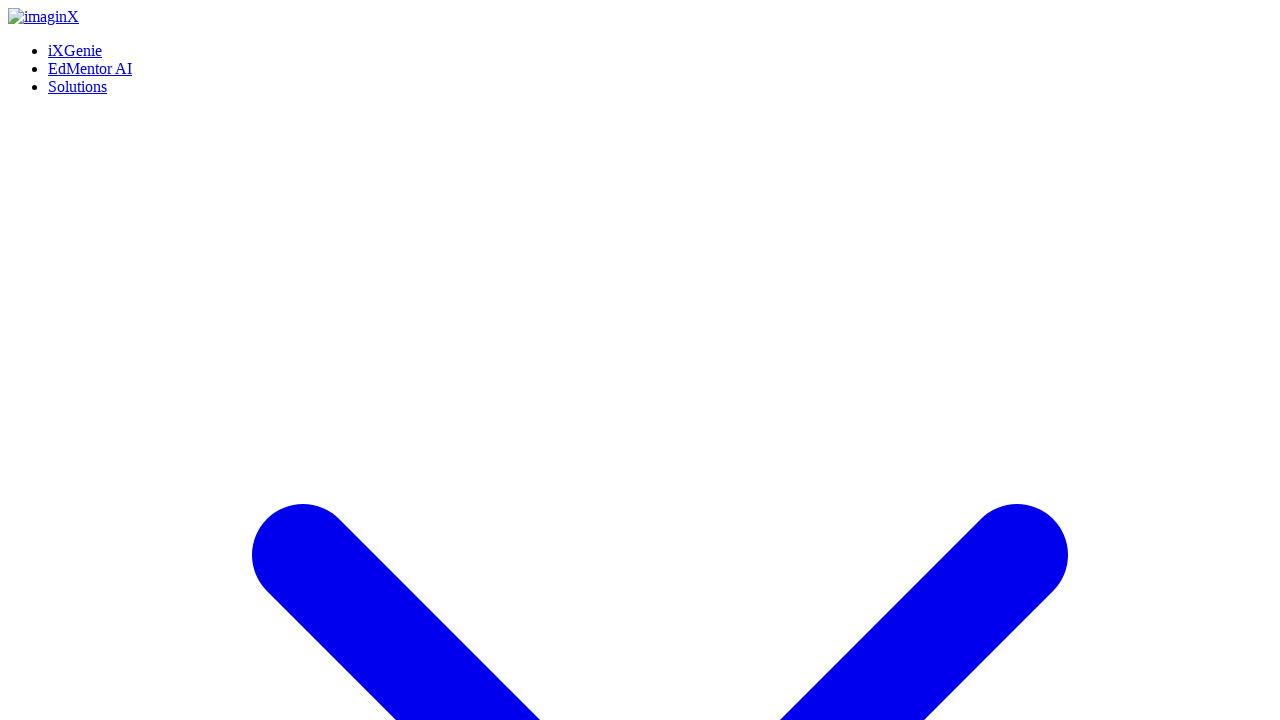

Navigated back to Community page
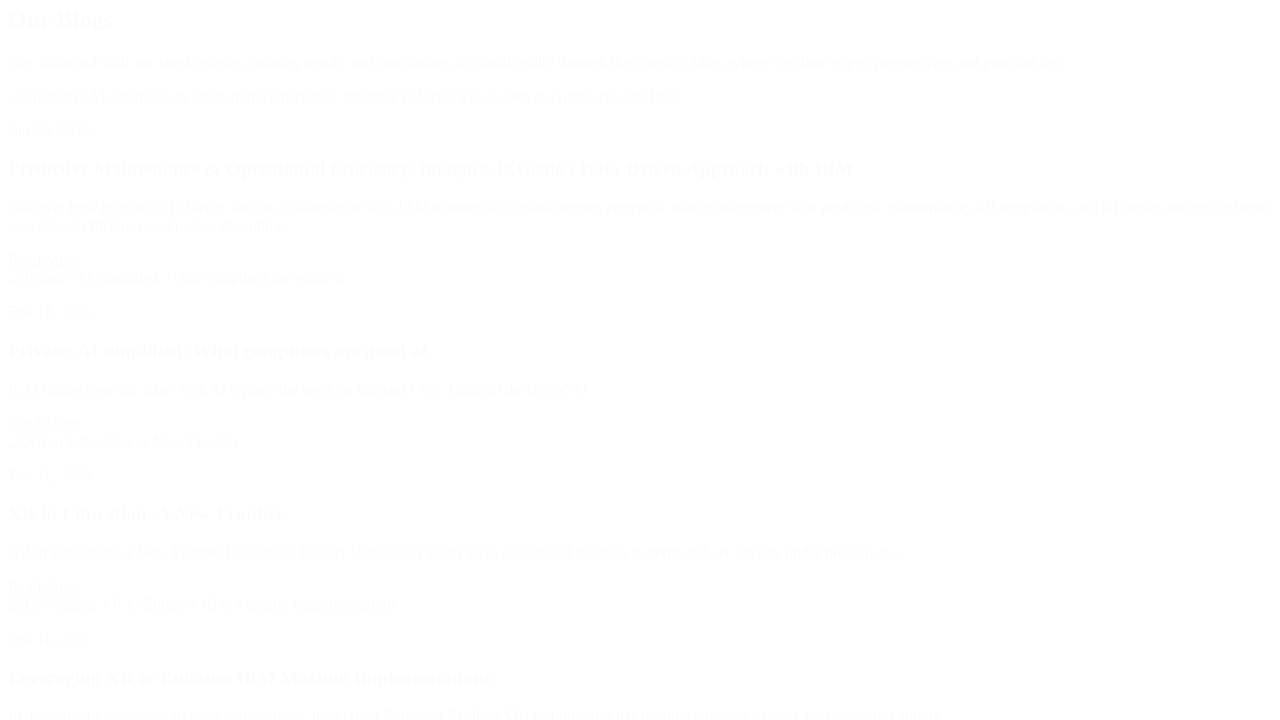

Waited after navigating back to Community page
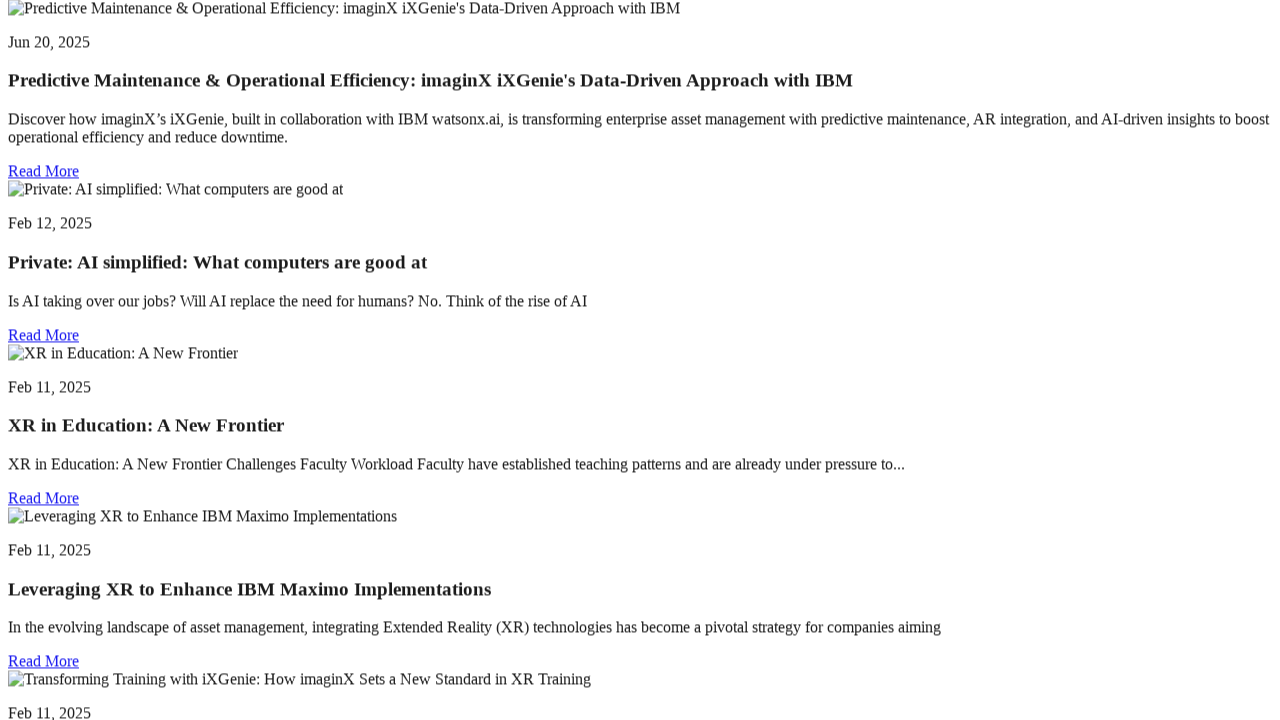

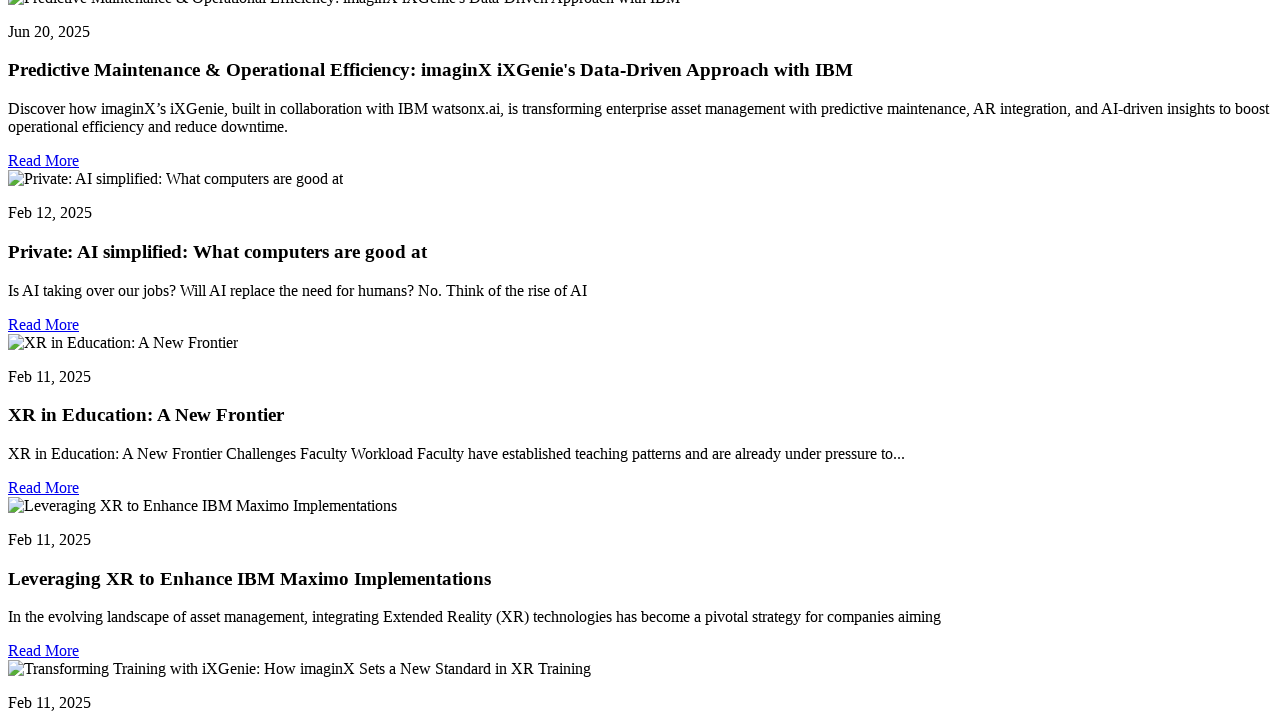